Tests various JavaScript alert types on demoqa.com including simple alerts, confirm dialogs, prompt dialogs with text input, and timed alerts. The test navigates to the Alerts section and interacts with different alert buttons.

Starting URL: https://demoqa.com/

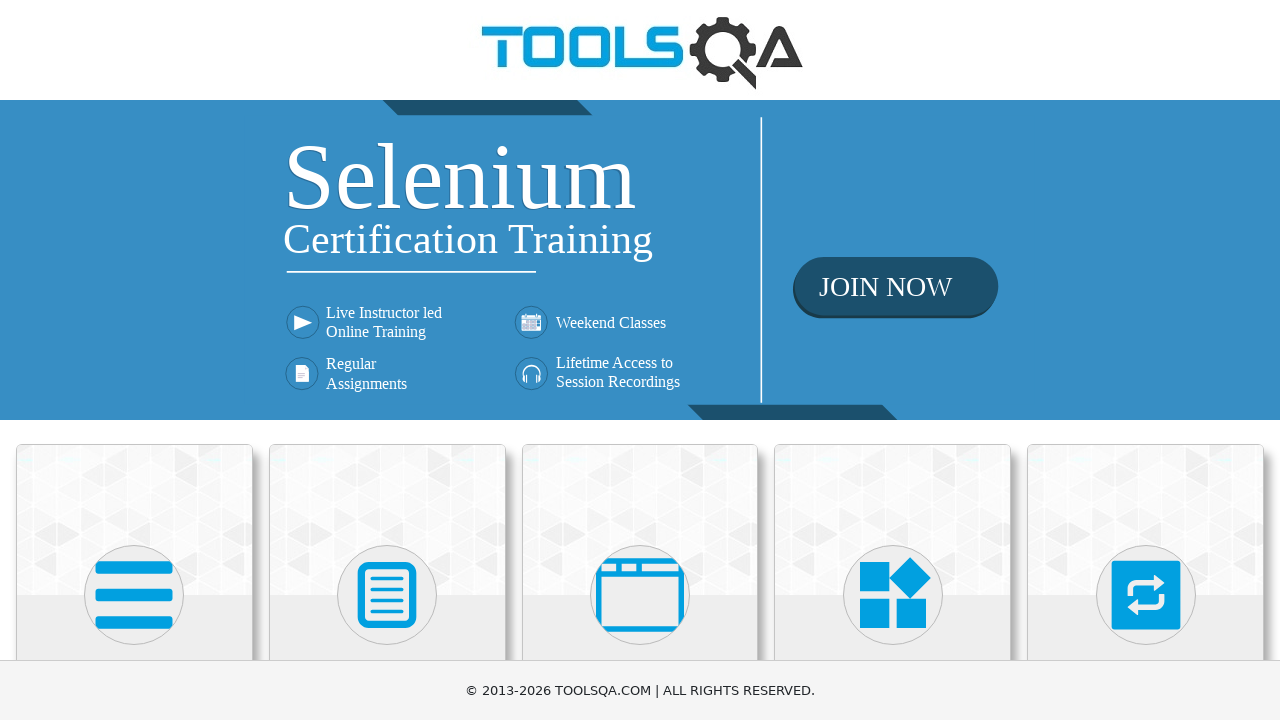

Set viewport to 1920x1080
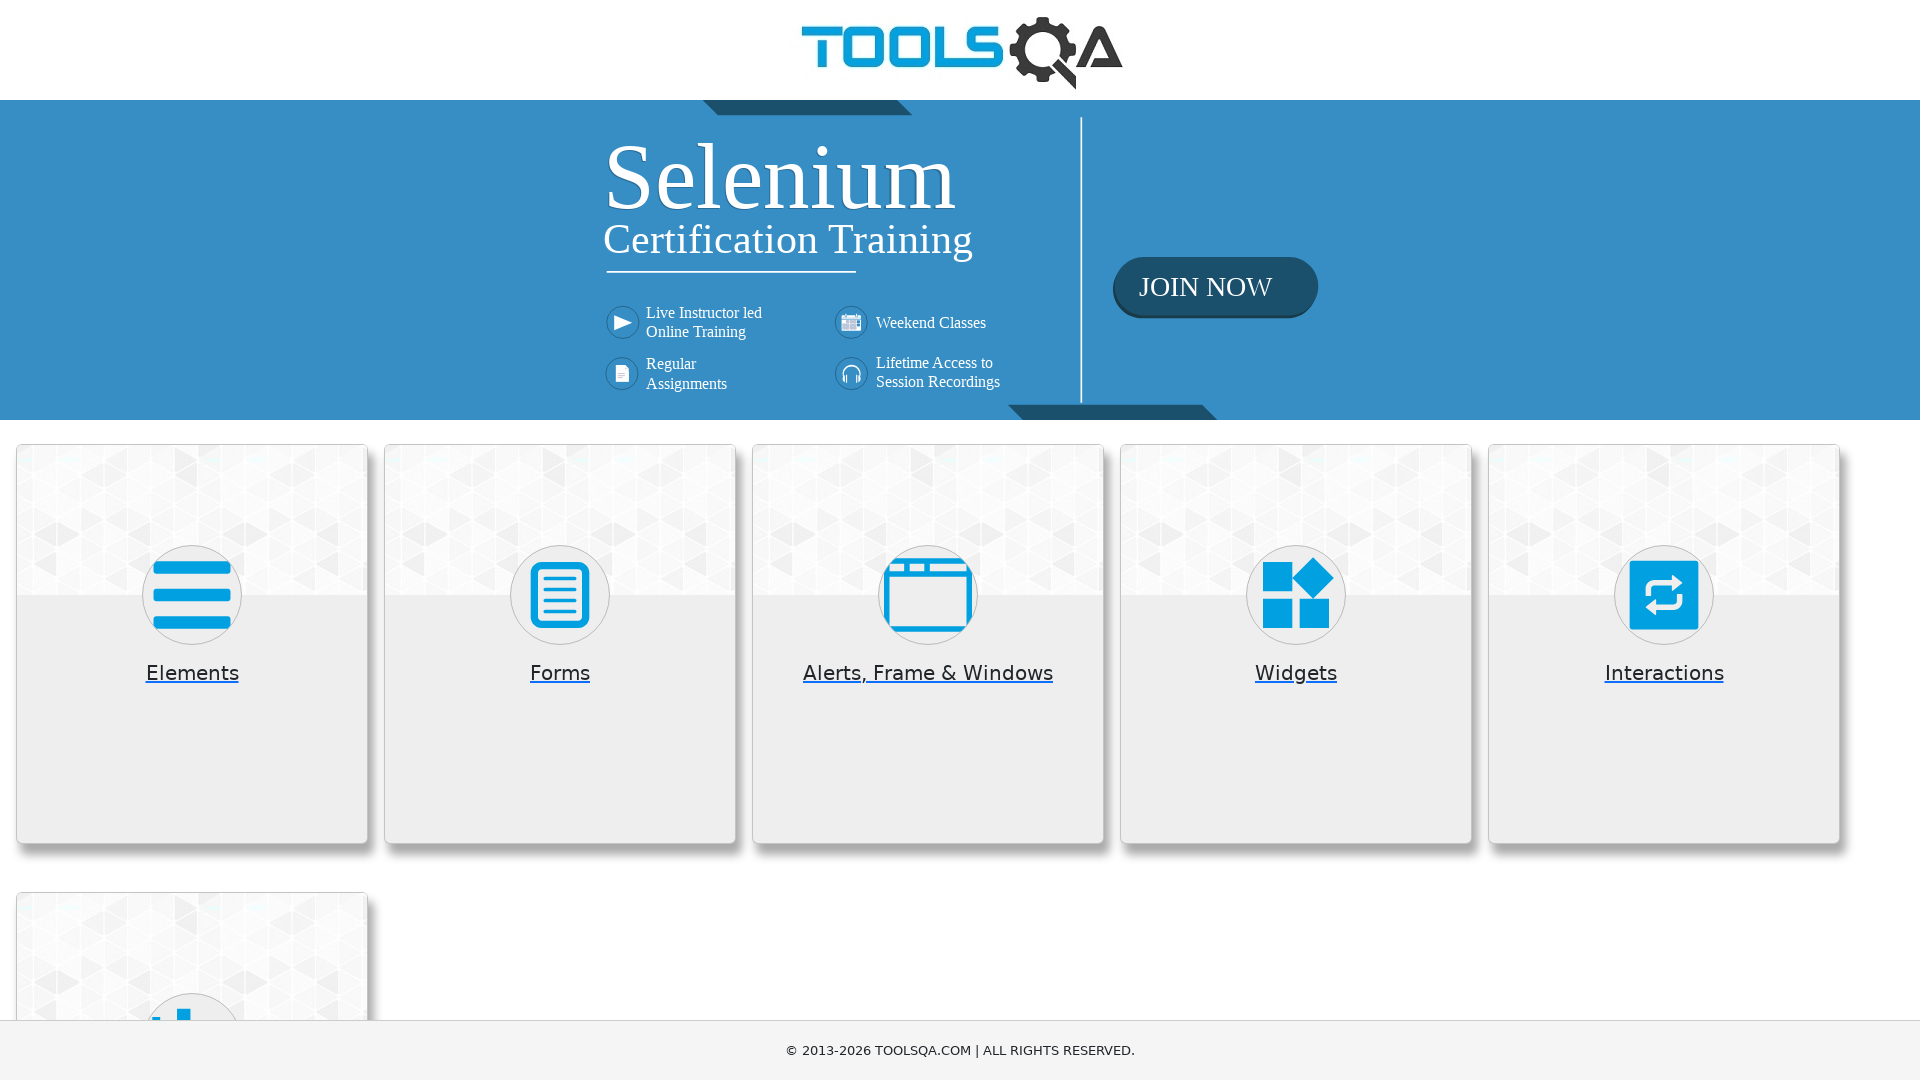

Clicked on 'Alerts, Frame & Windows' menu item at (928, 673) on xpath=//h5[text()='Alerts, Frame & Windows']
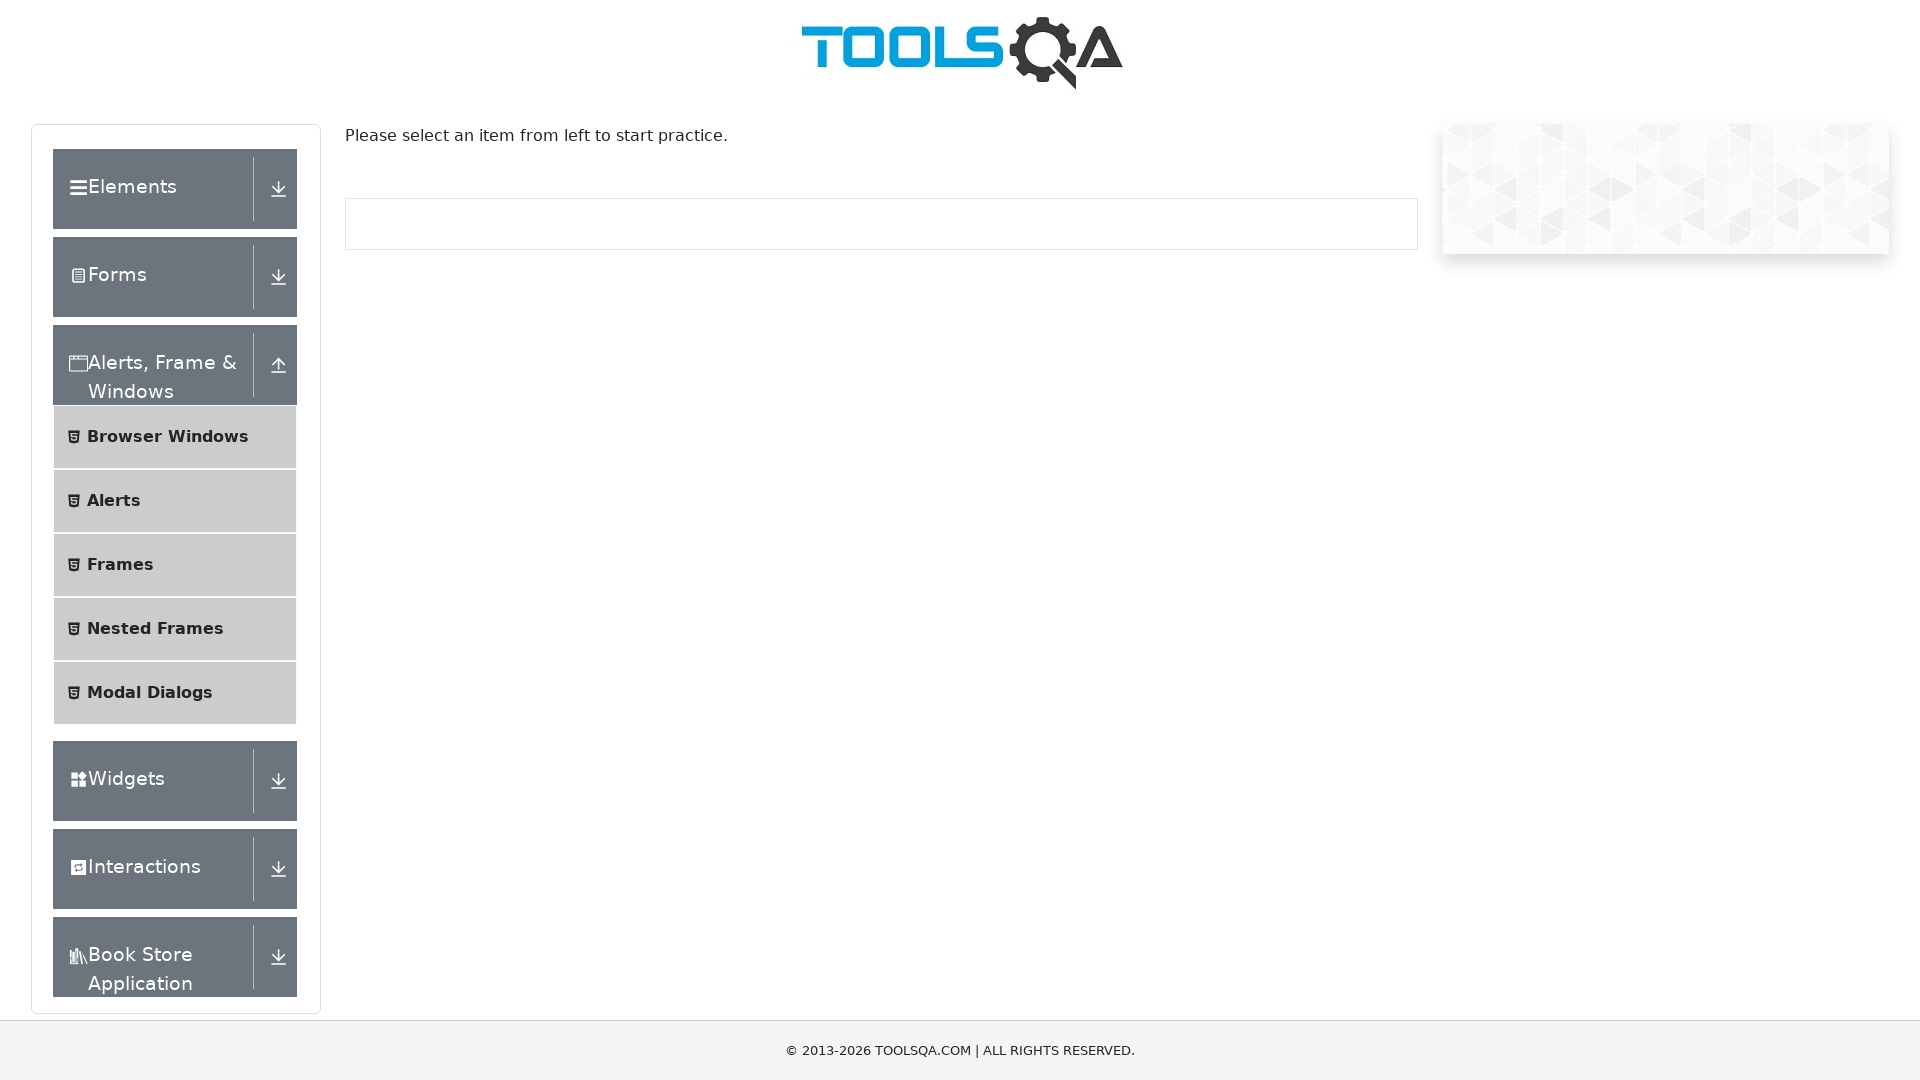

Clicked on 'Alerts' submenu at (114, 501) on xpath=//span[text()='Alerts']
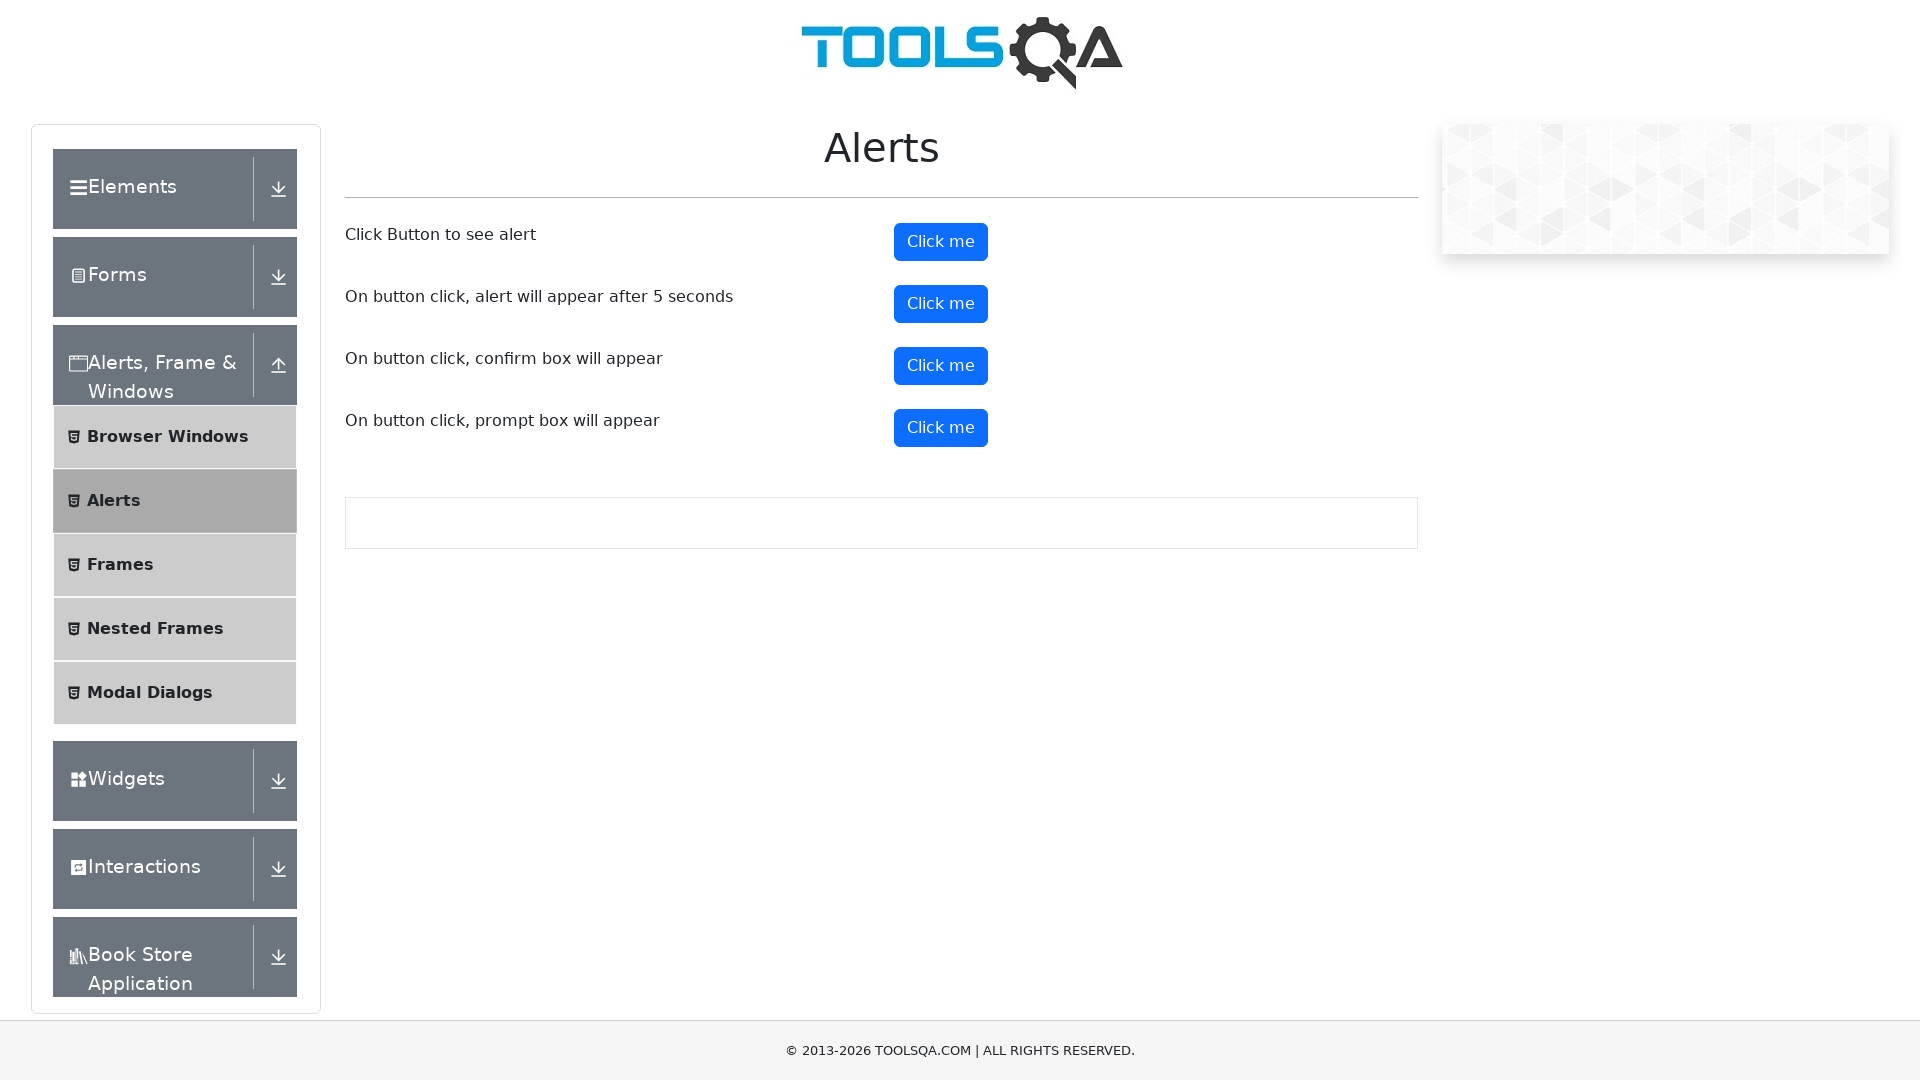

Clicked first alert button at (941, 242) on #alertButton
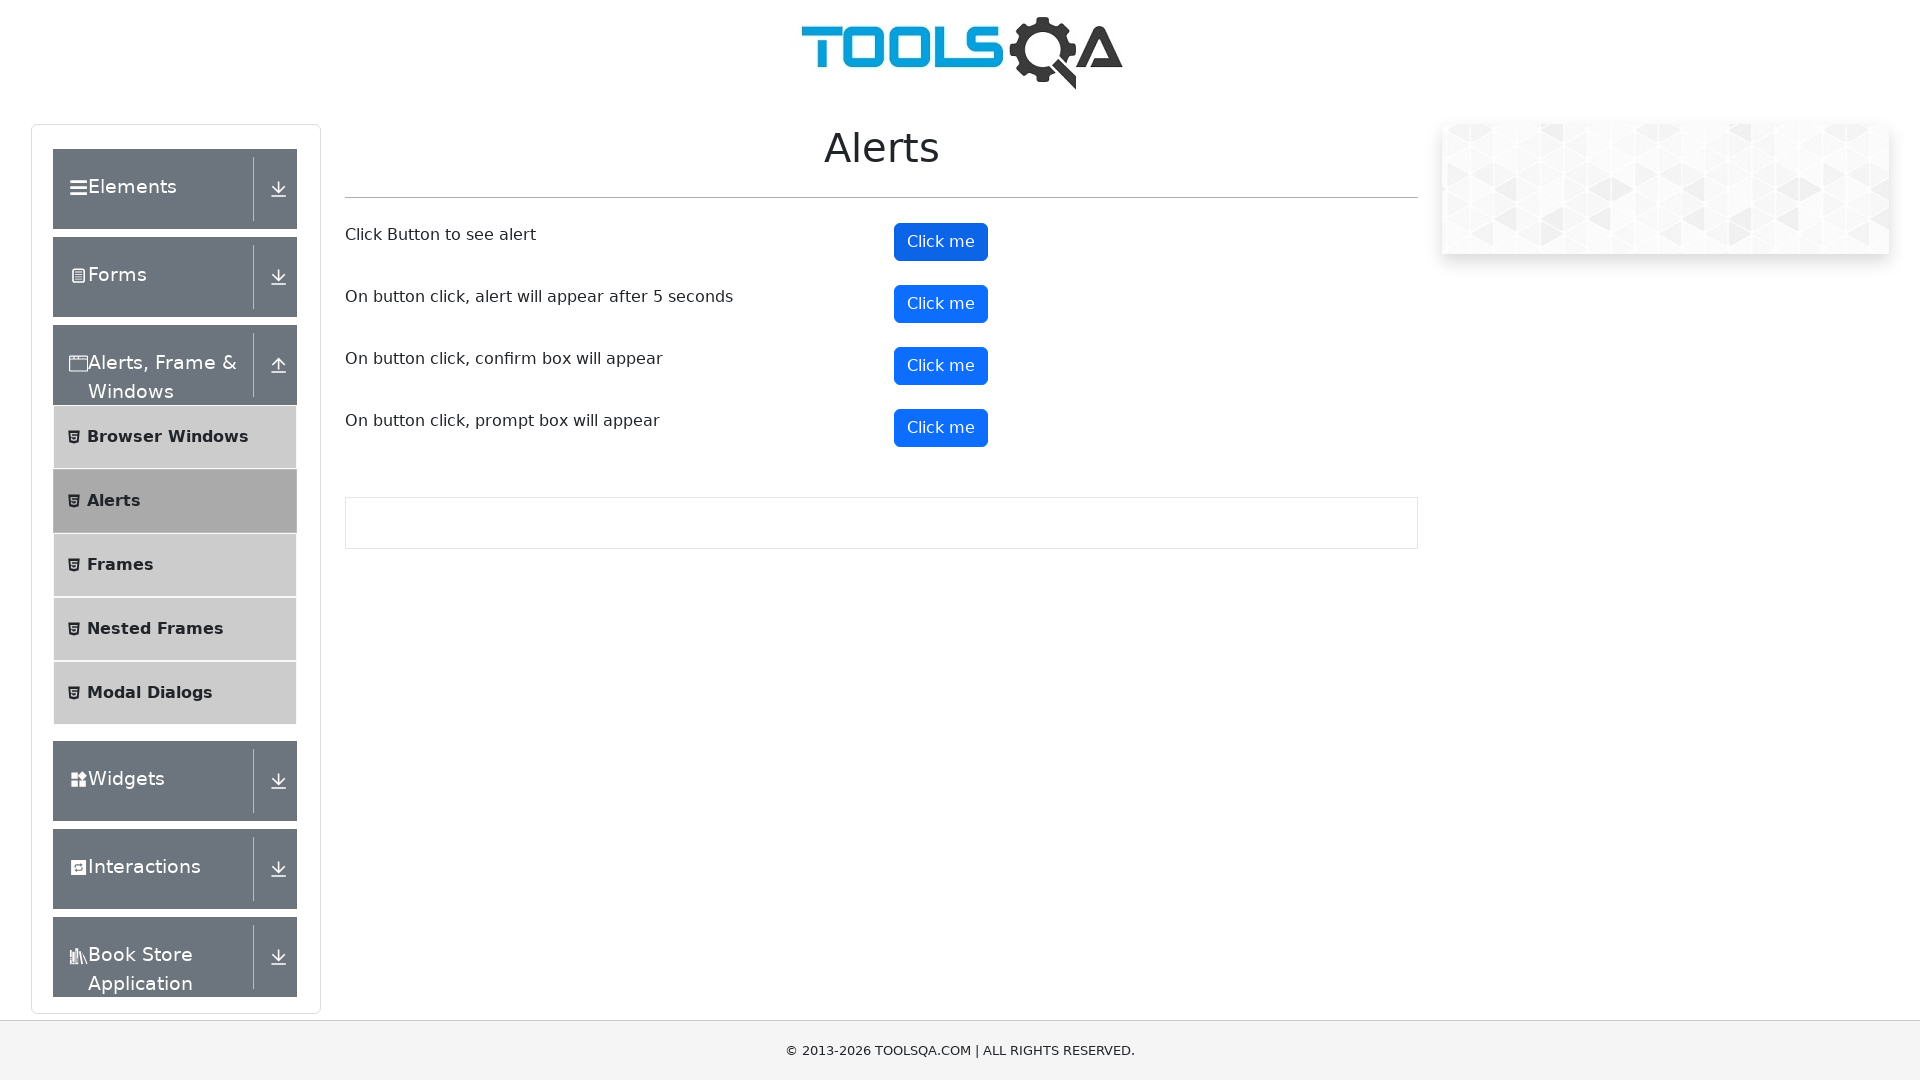

Registered dialog handler to accept alert
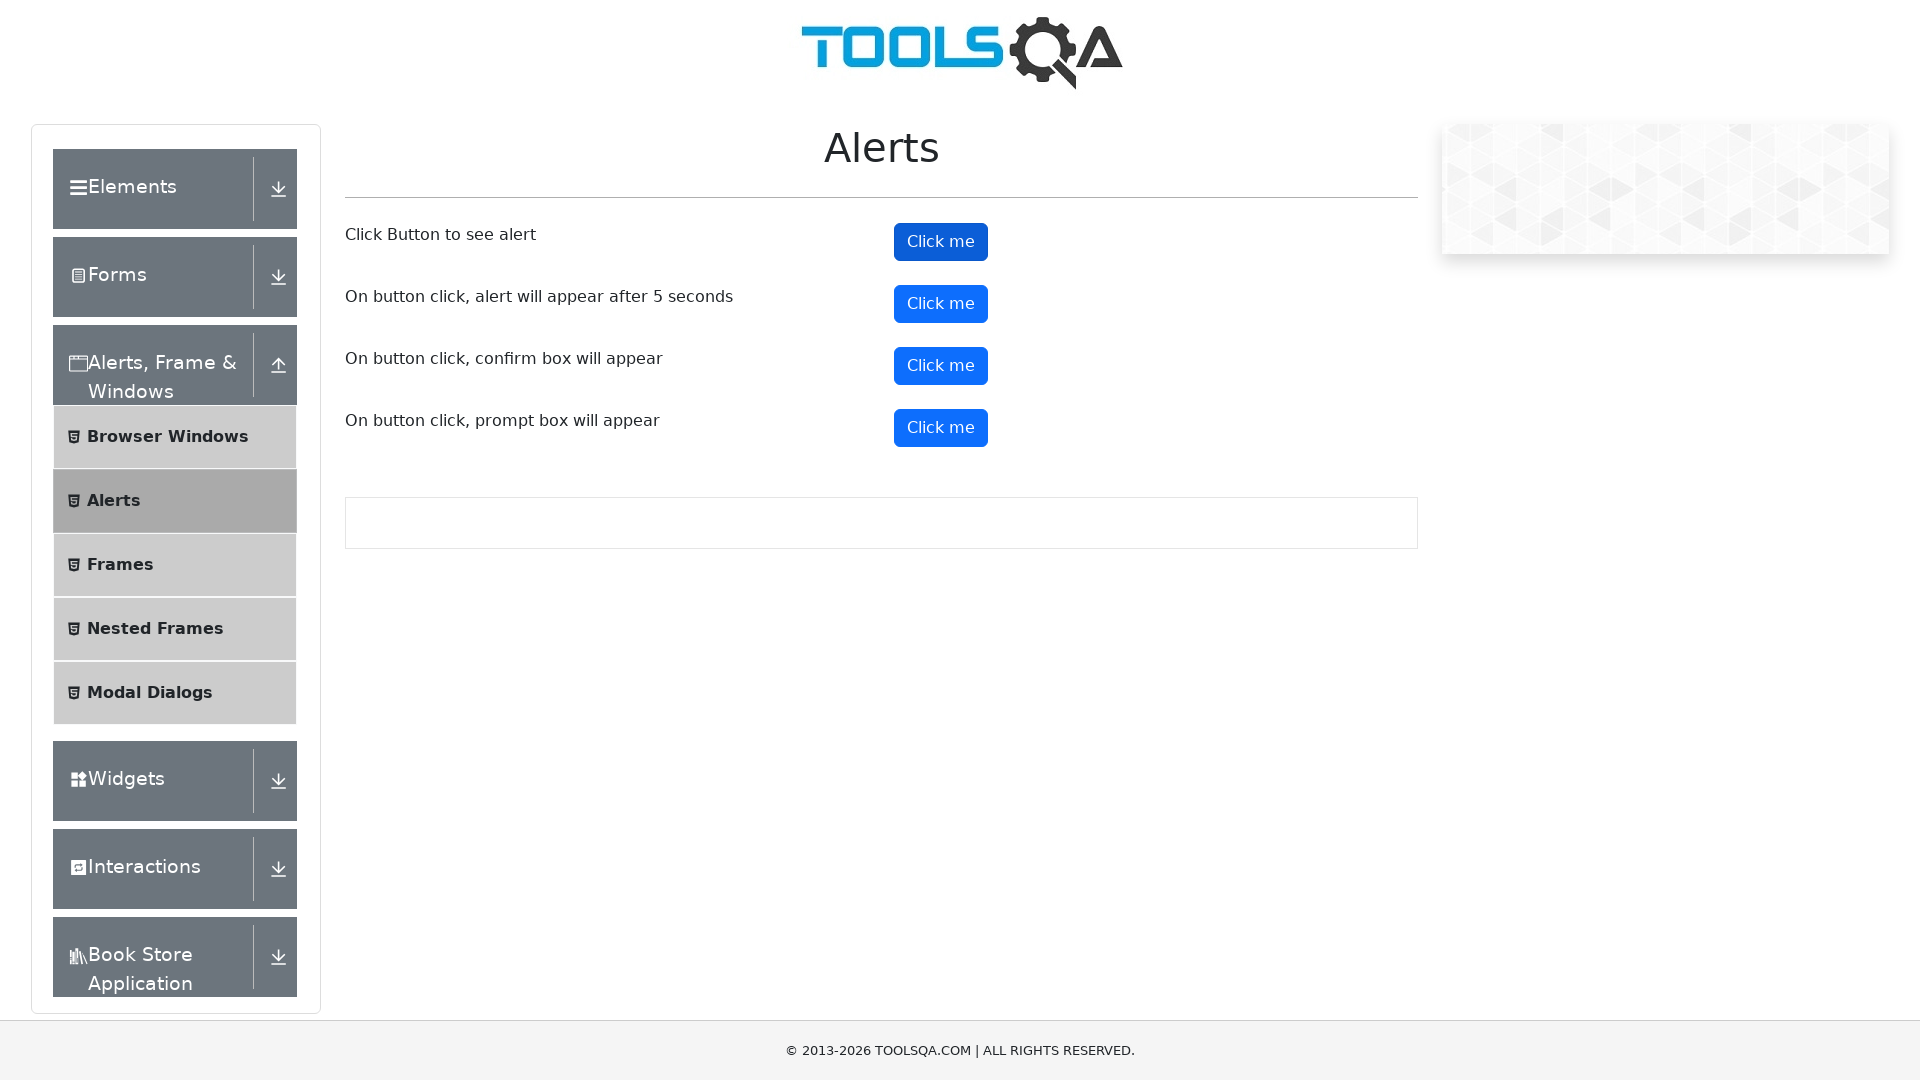

Waited 500ms for alert to appear and be handled
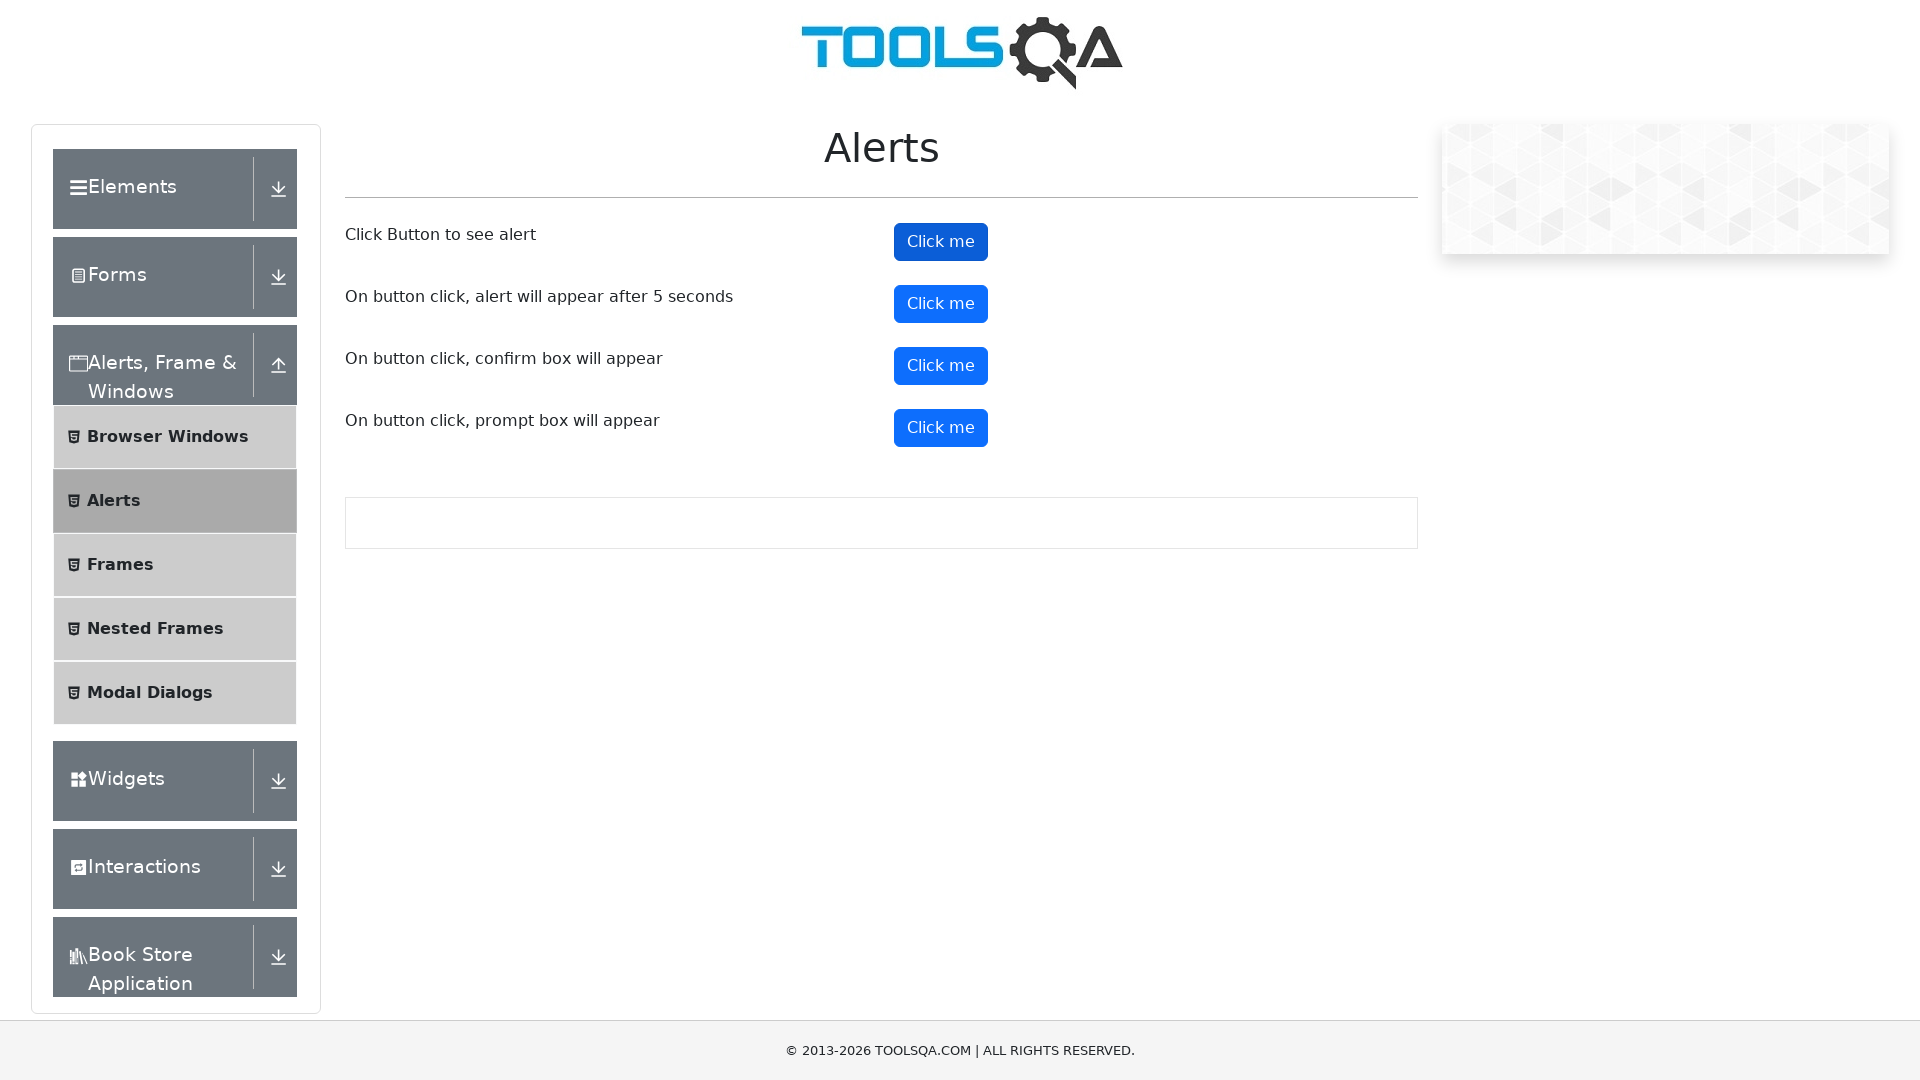

Registered dialog handler to dismiss confirm dialog
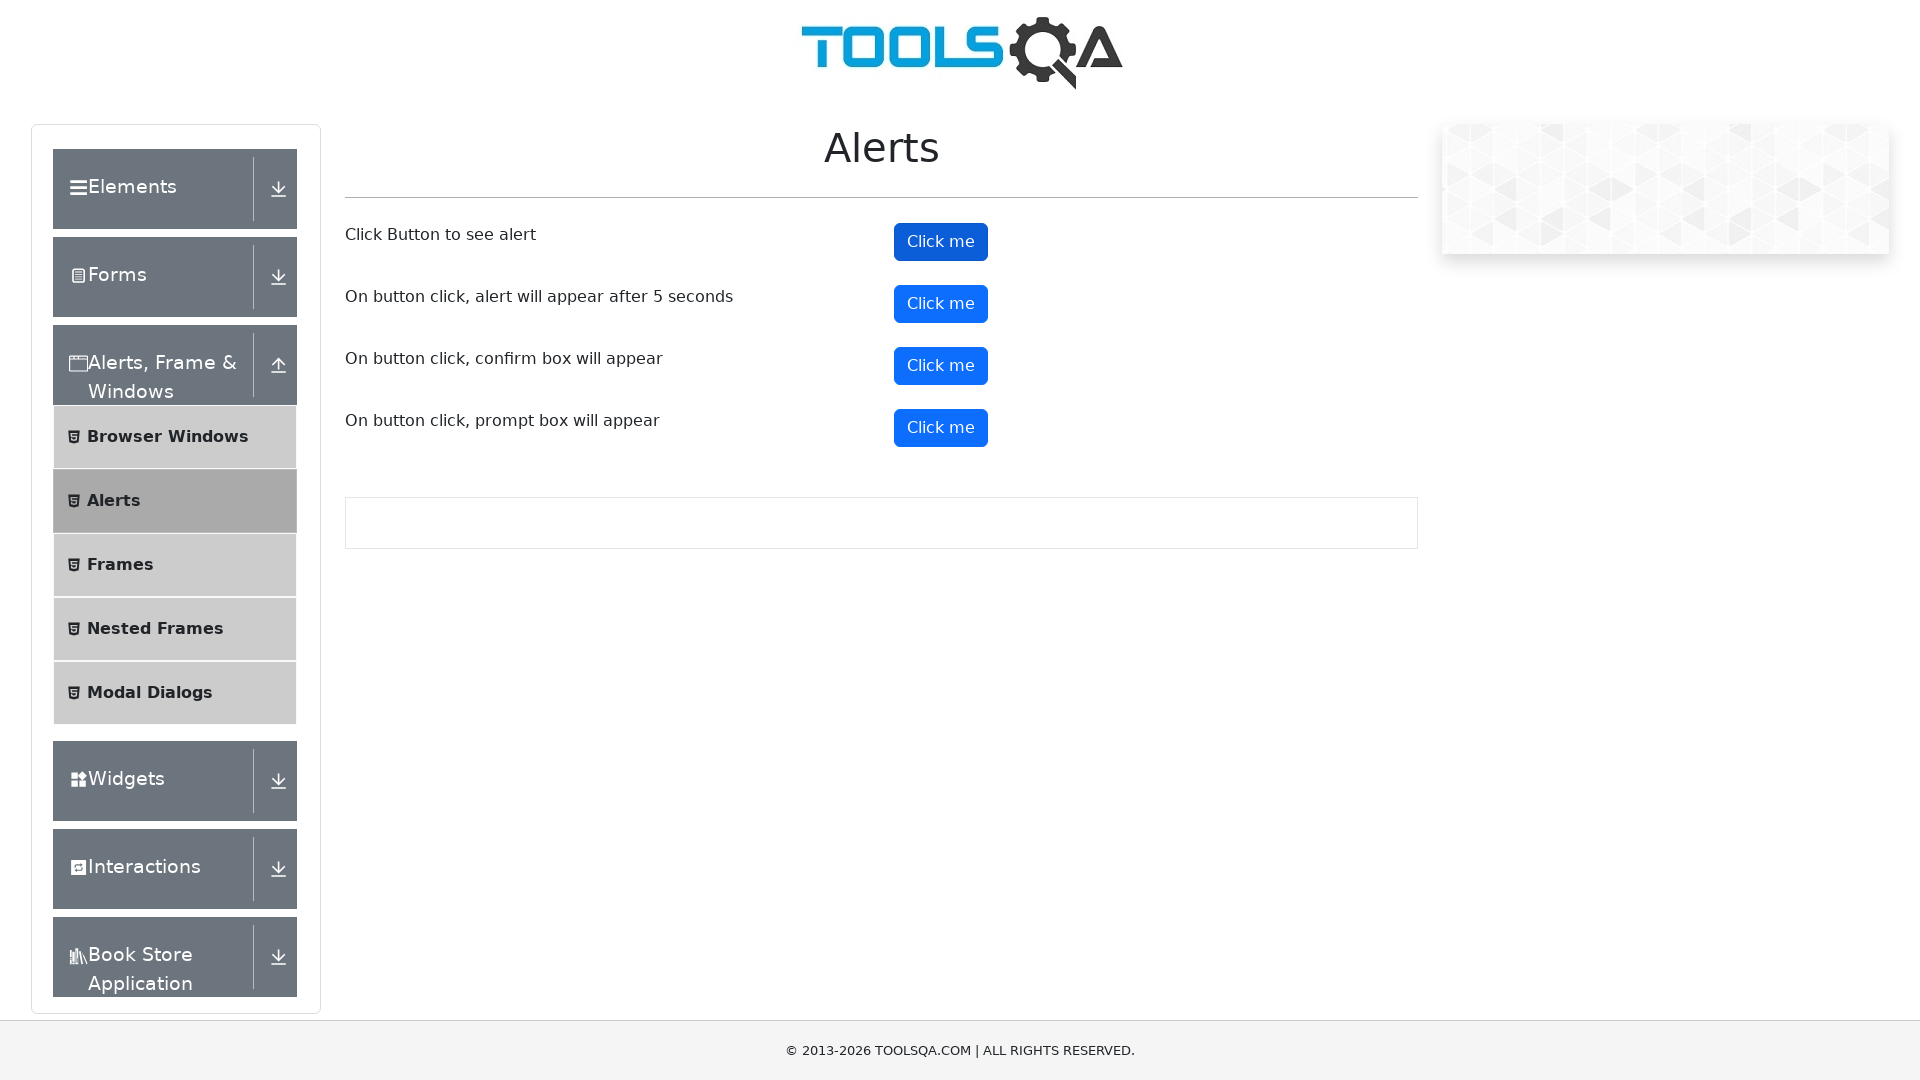

Clicked confirm button at (941, 366) on #confirmButton
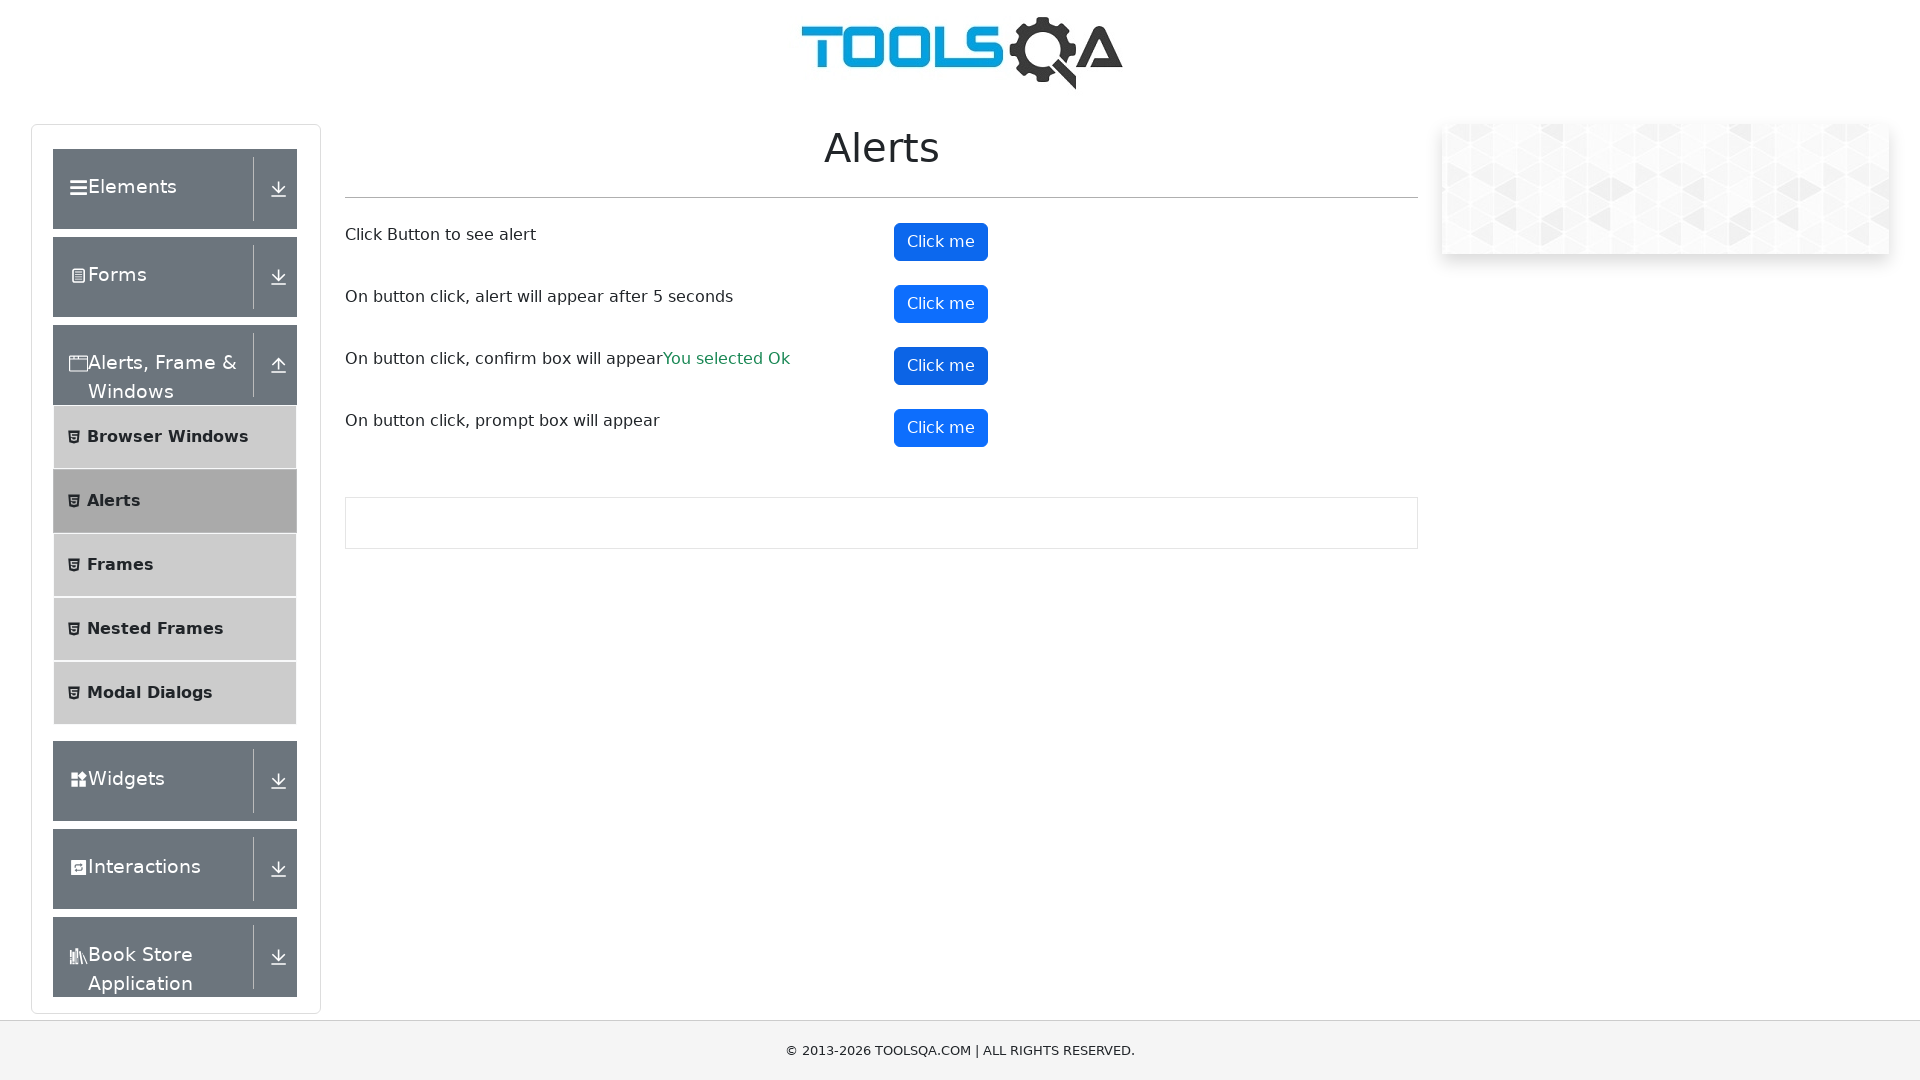

Waited 500ms for confirm dialog to be dismissed
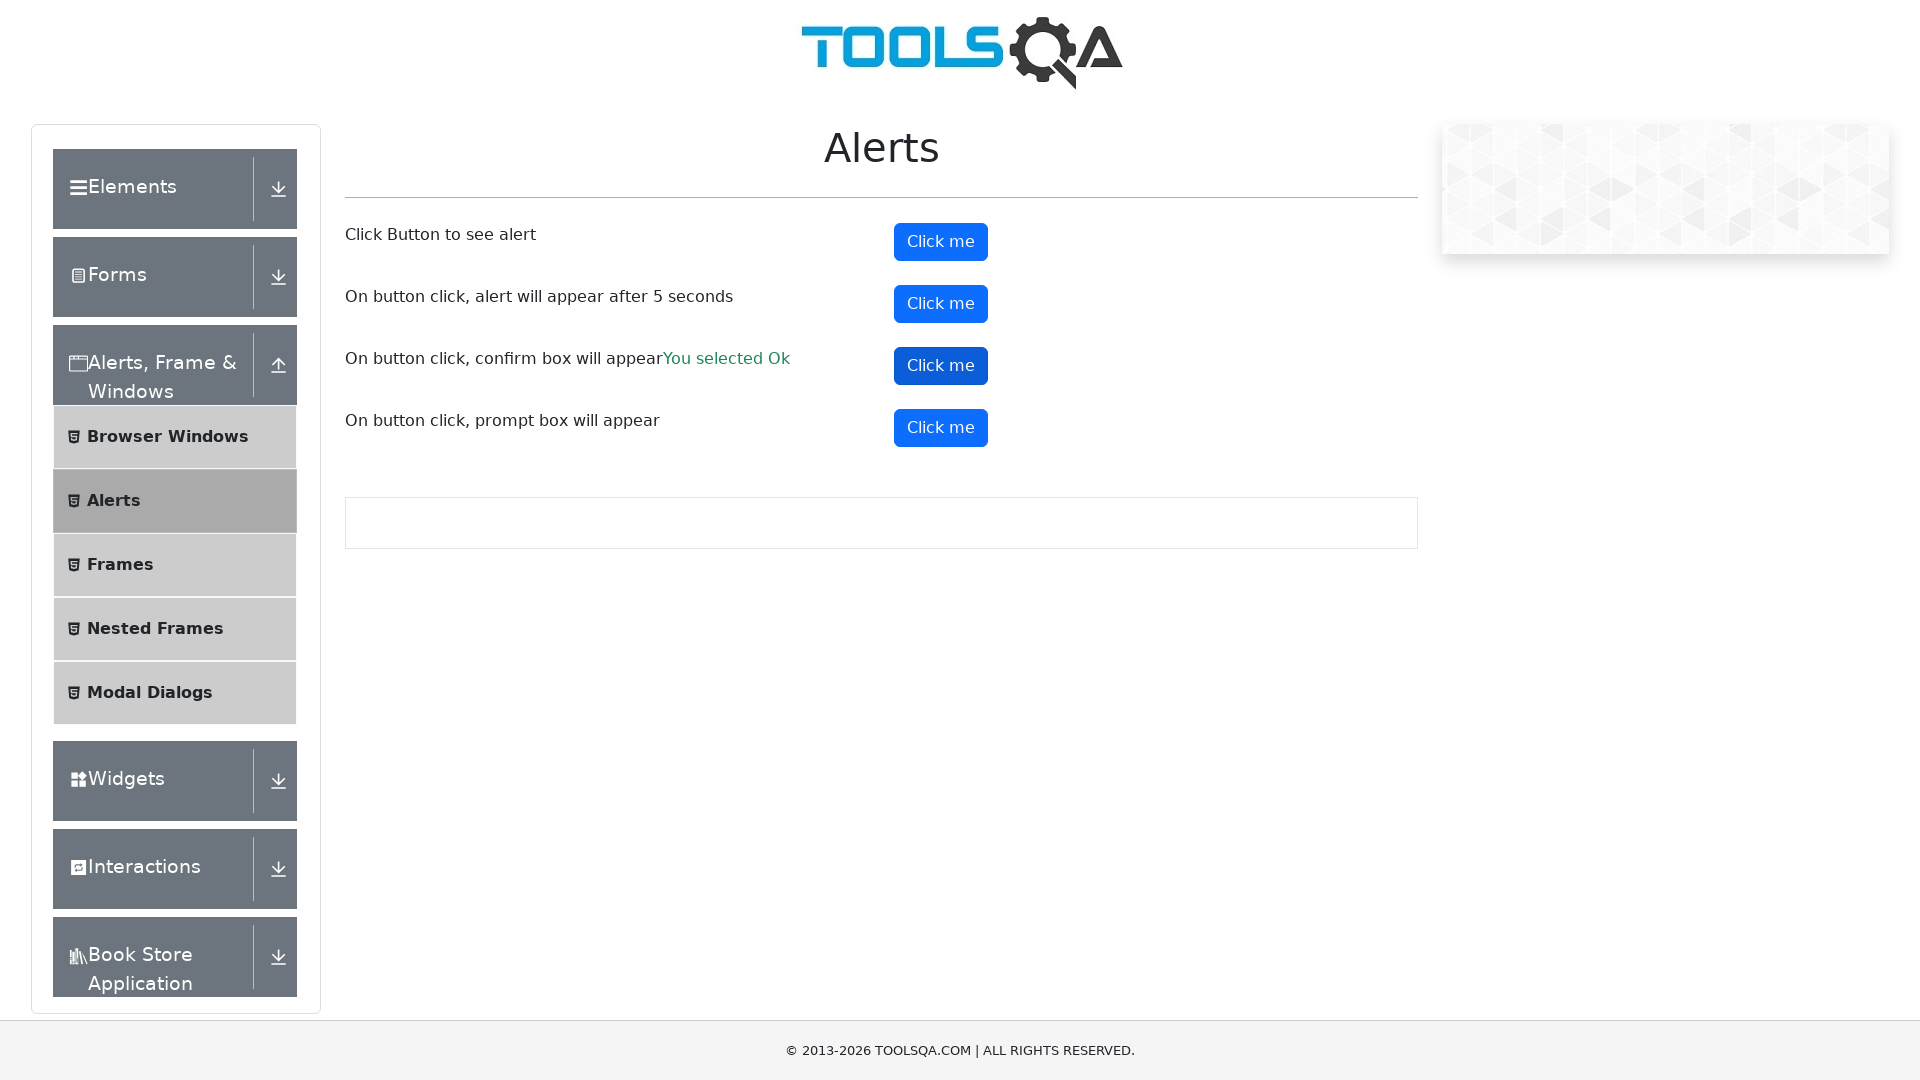

Registered dialog handler to accept prompt with text 'Mery'
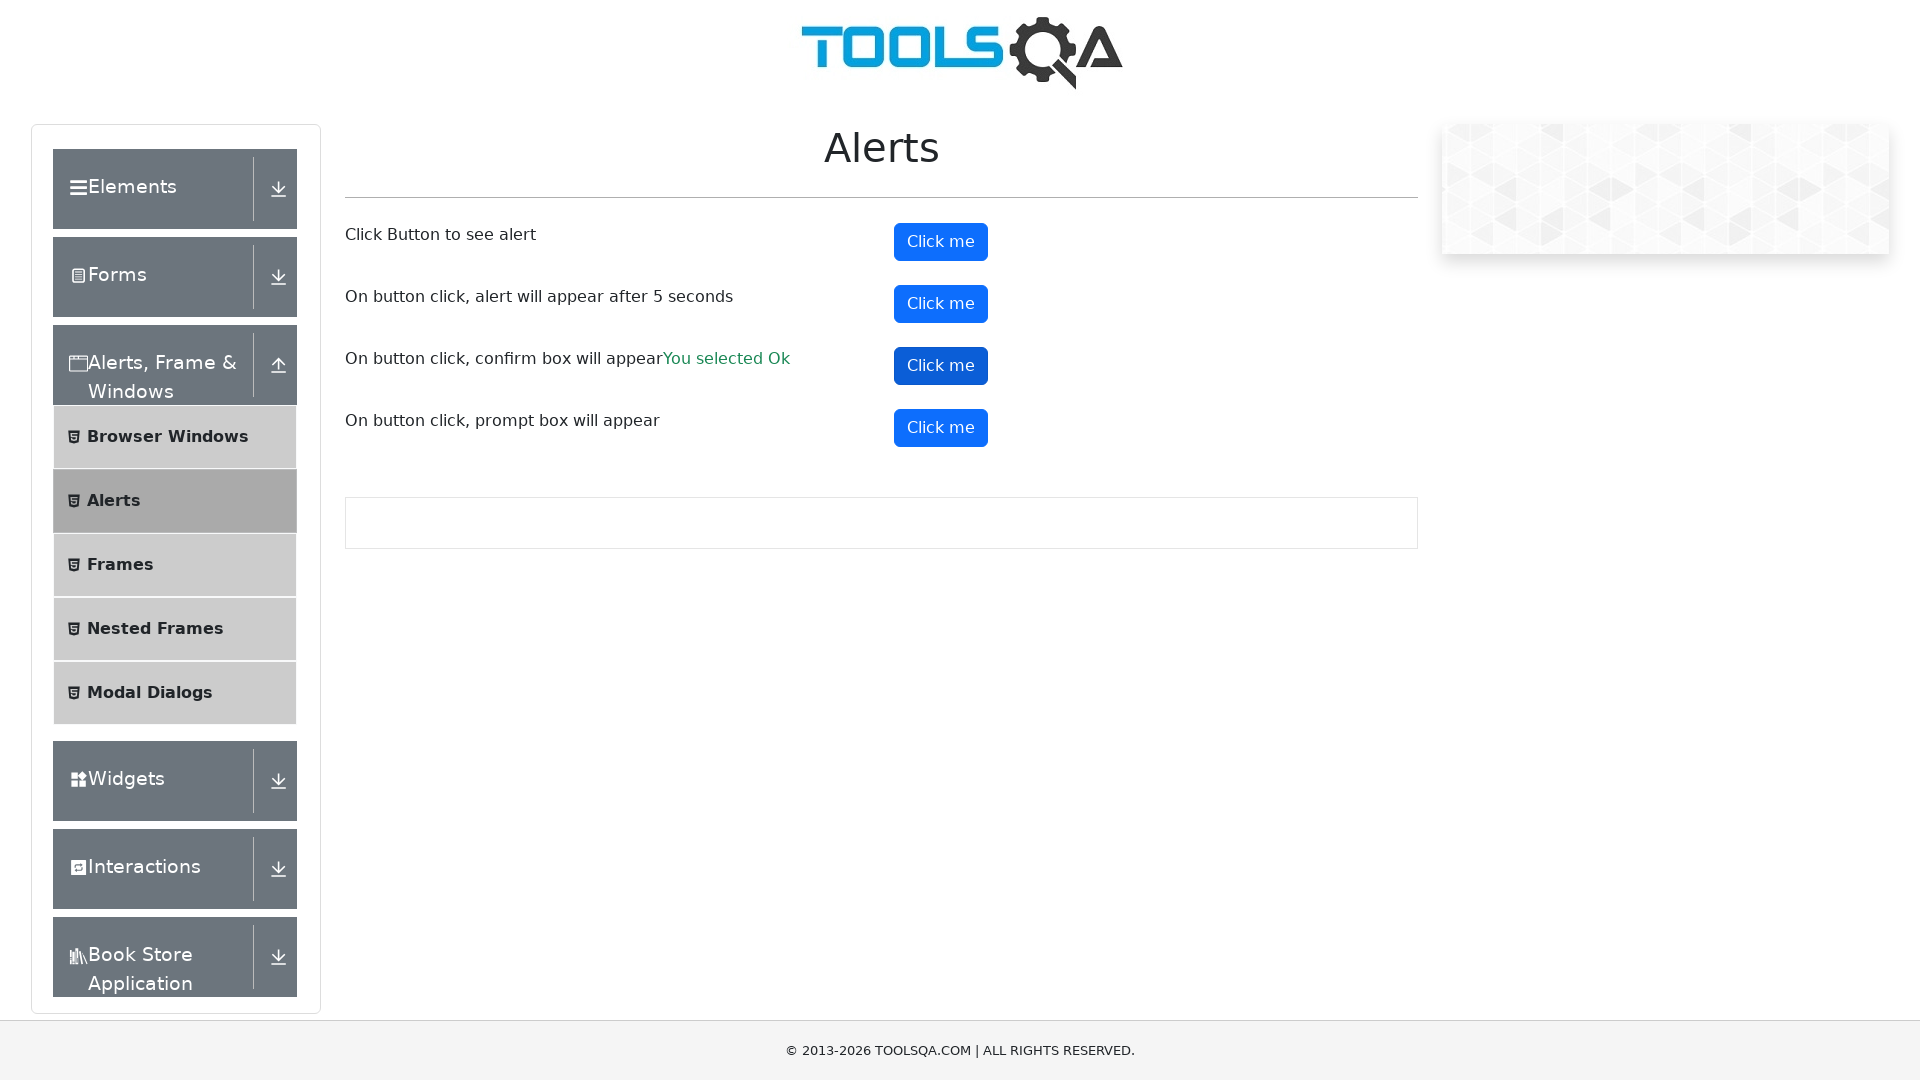

Clicked prompt button at (941, 428) on #promtButton
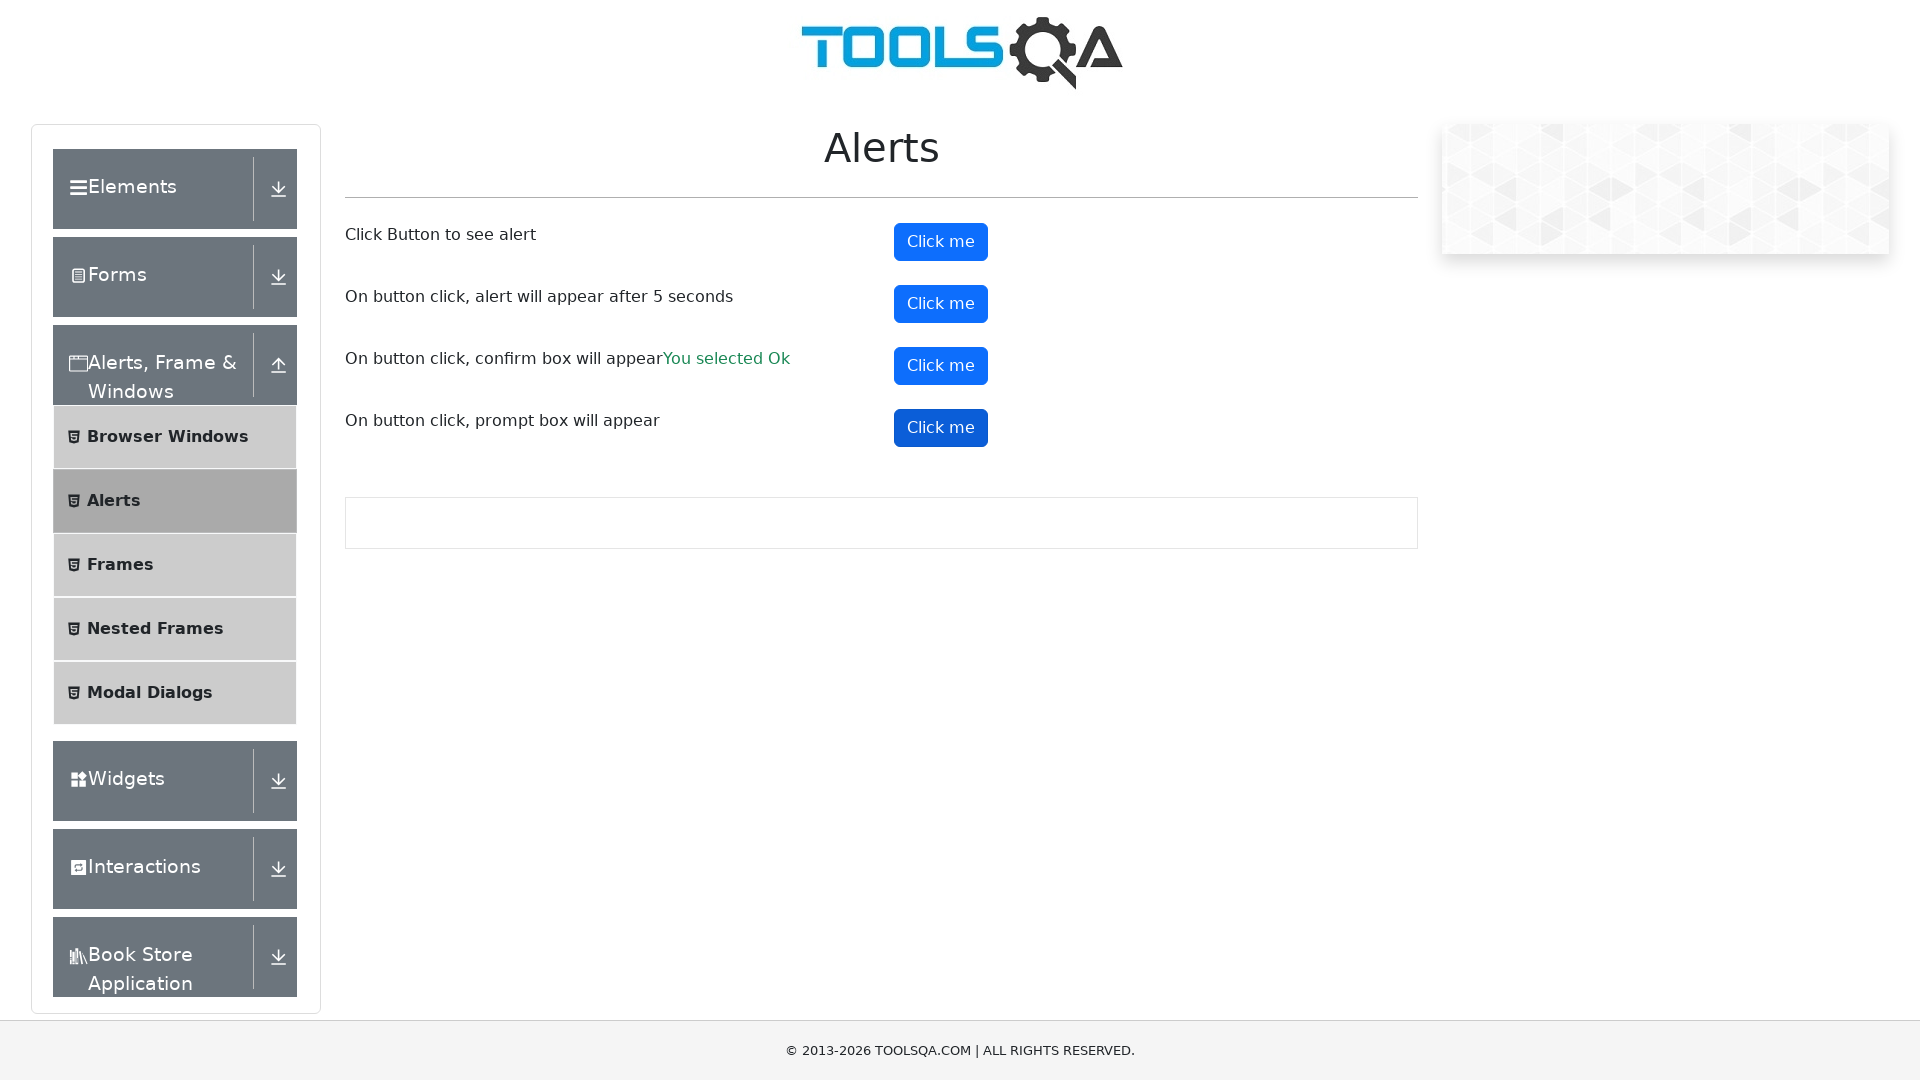

Waited 500ms for prompt dialog to be accepted
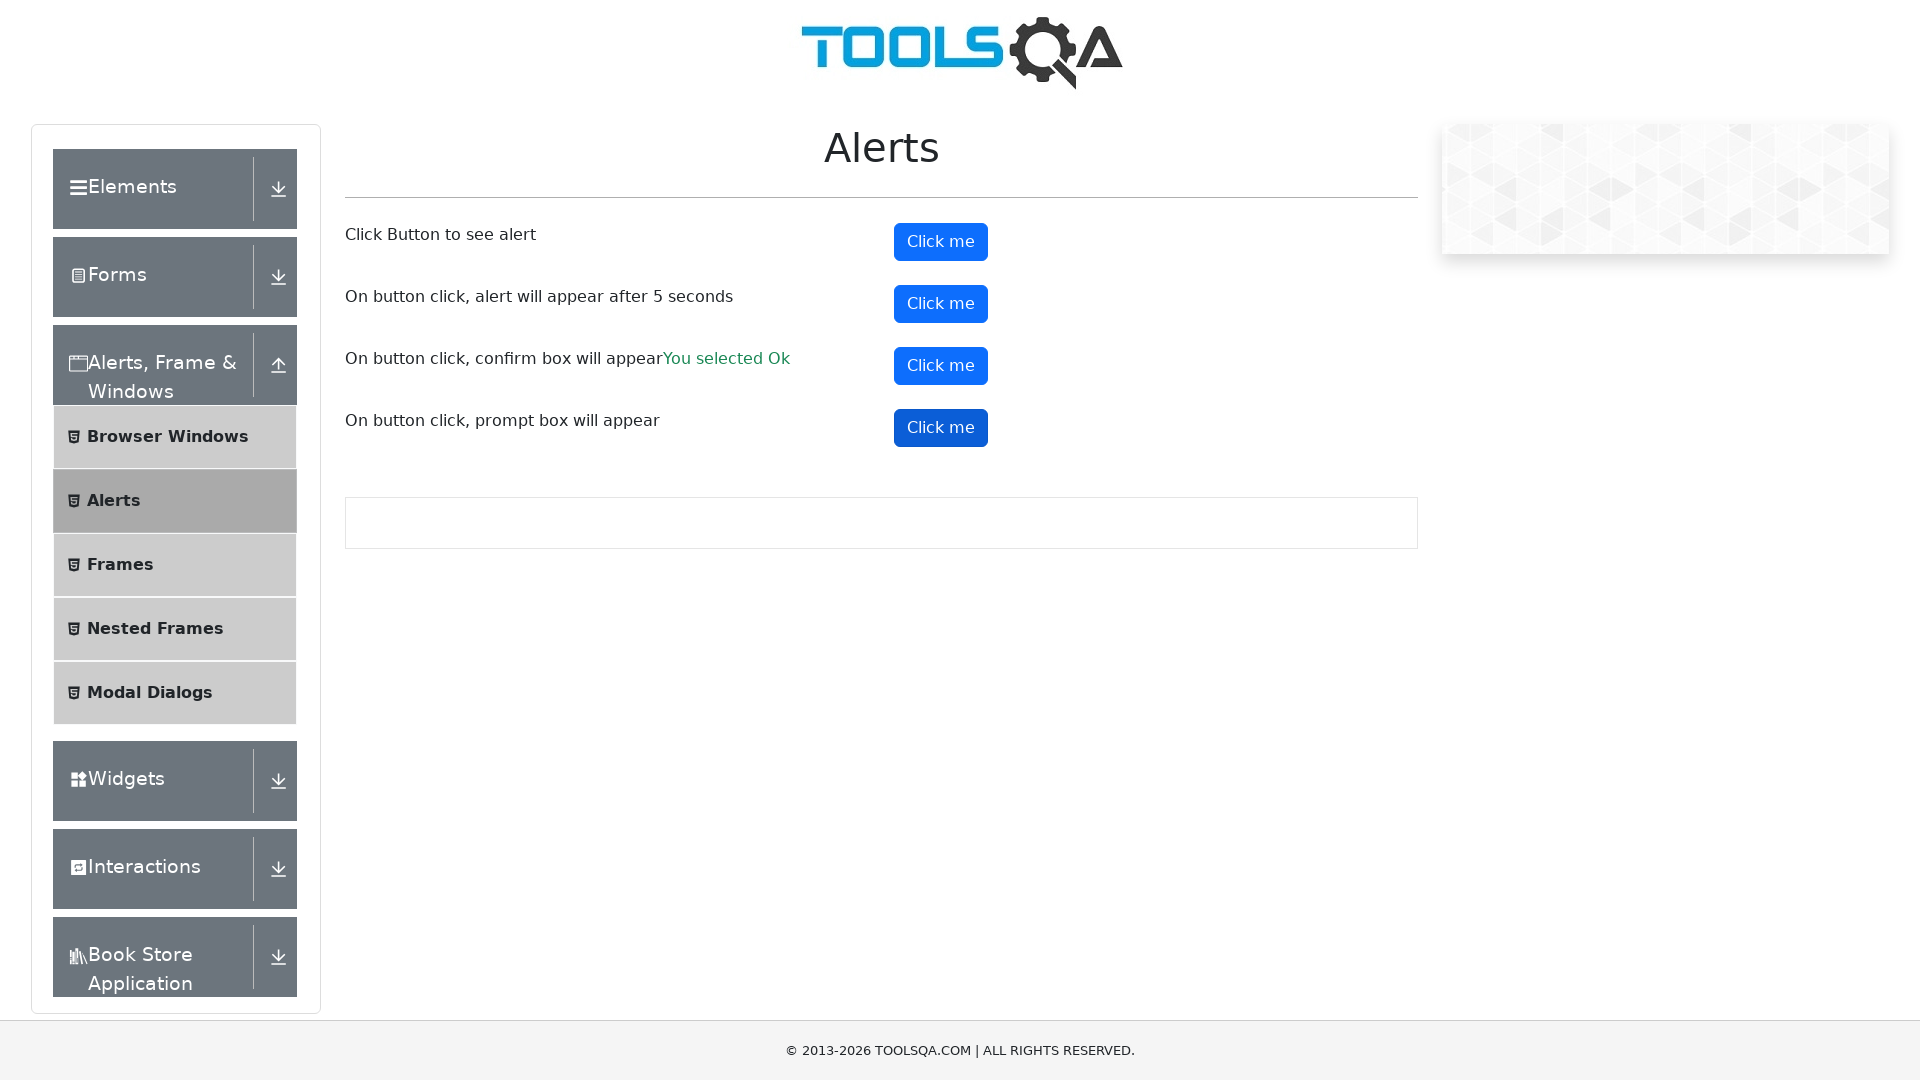

Waited for confirmation result element to appear
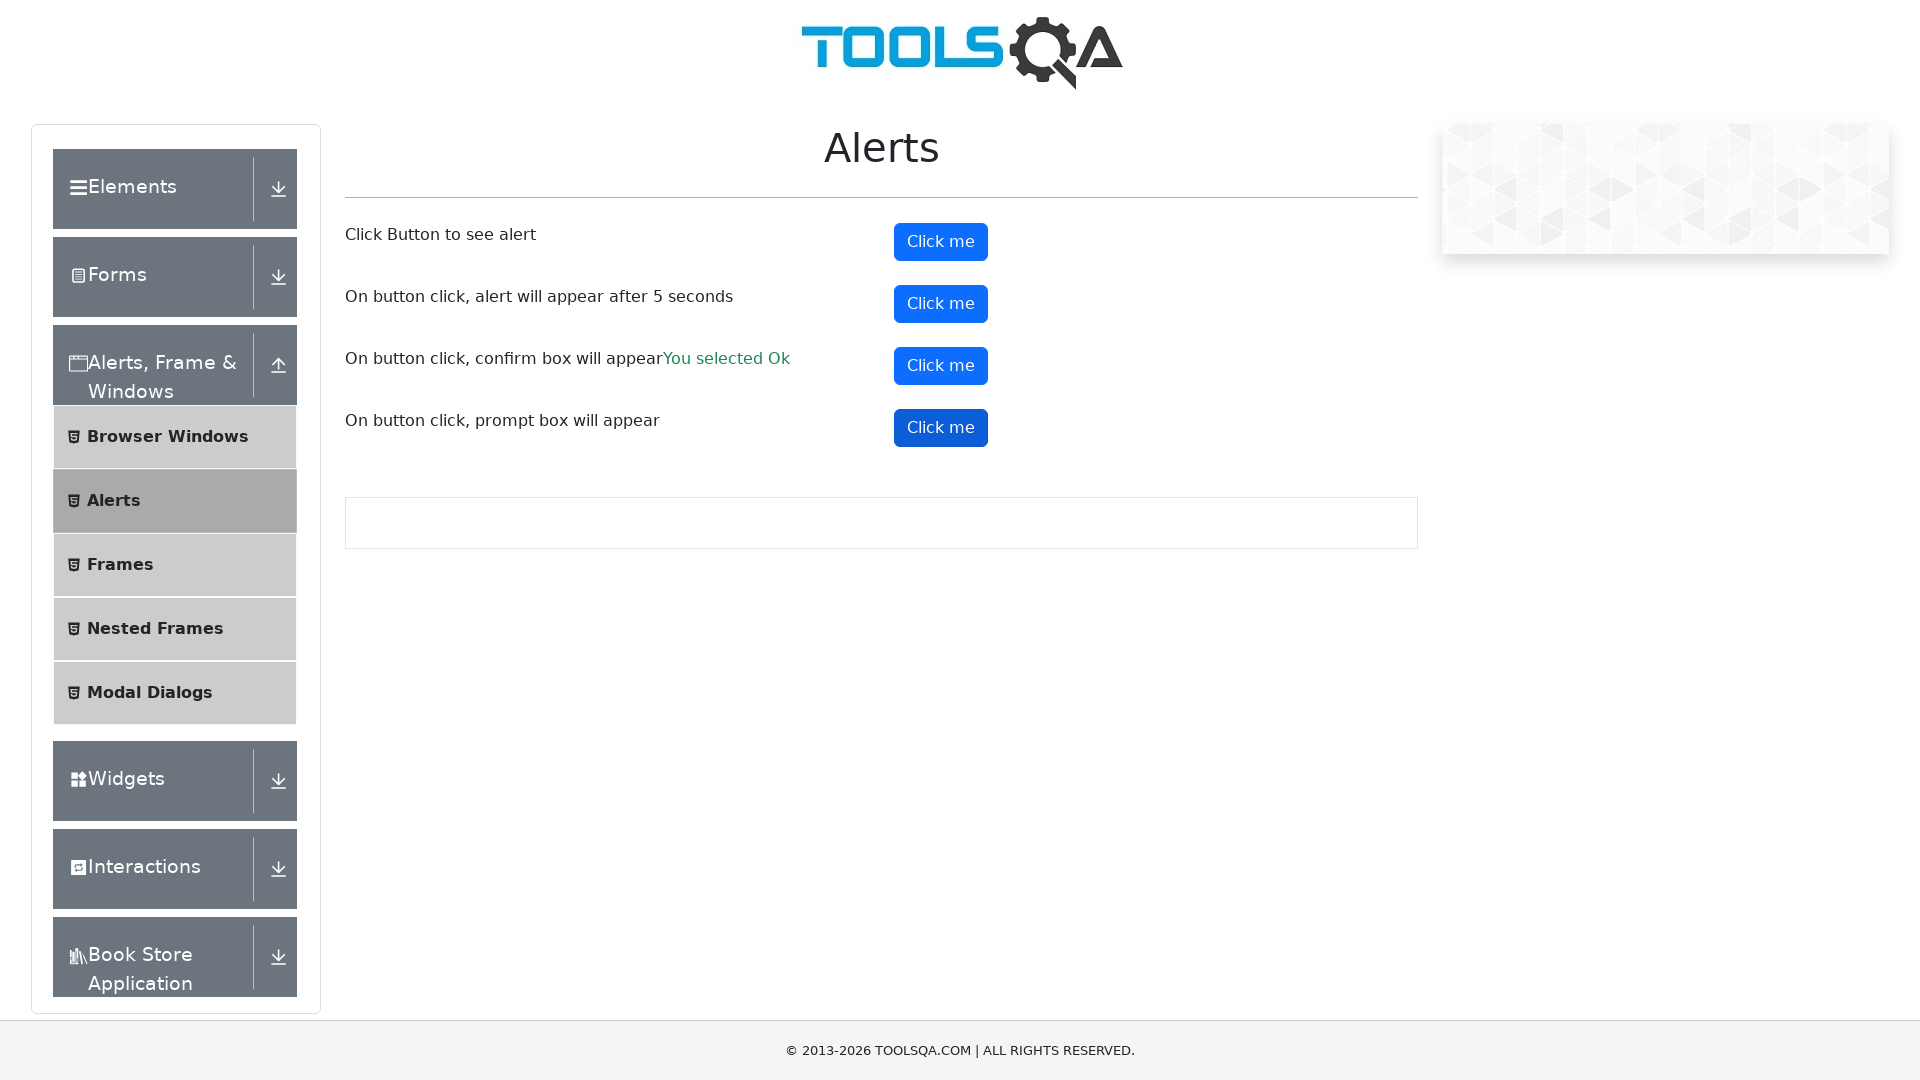

Registered dialog handler to accept timed alert
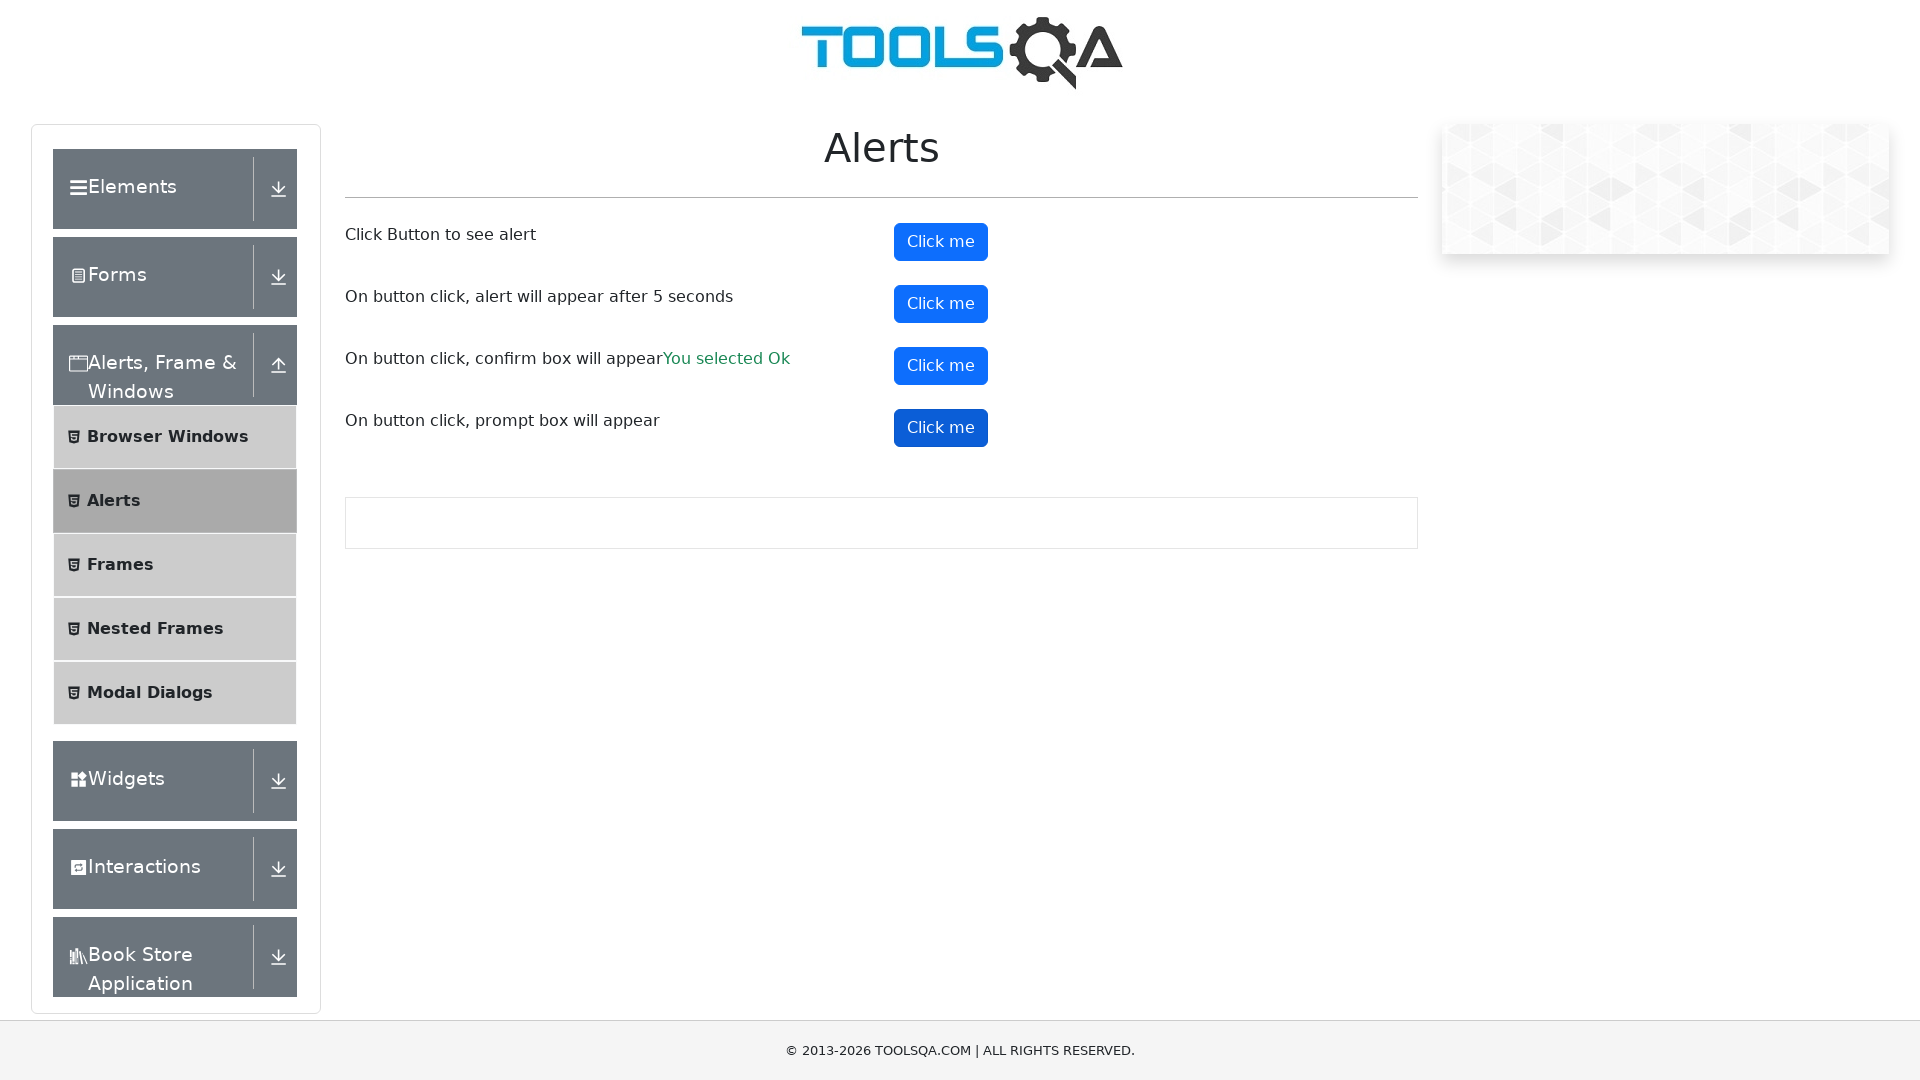

Clicked timed alert button at (941, 304) on #timerAlertButton
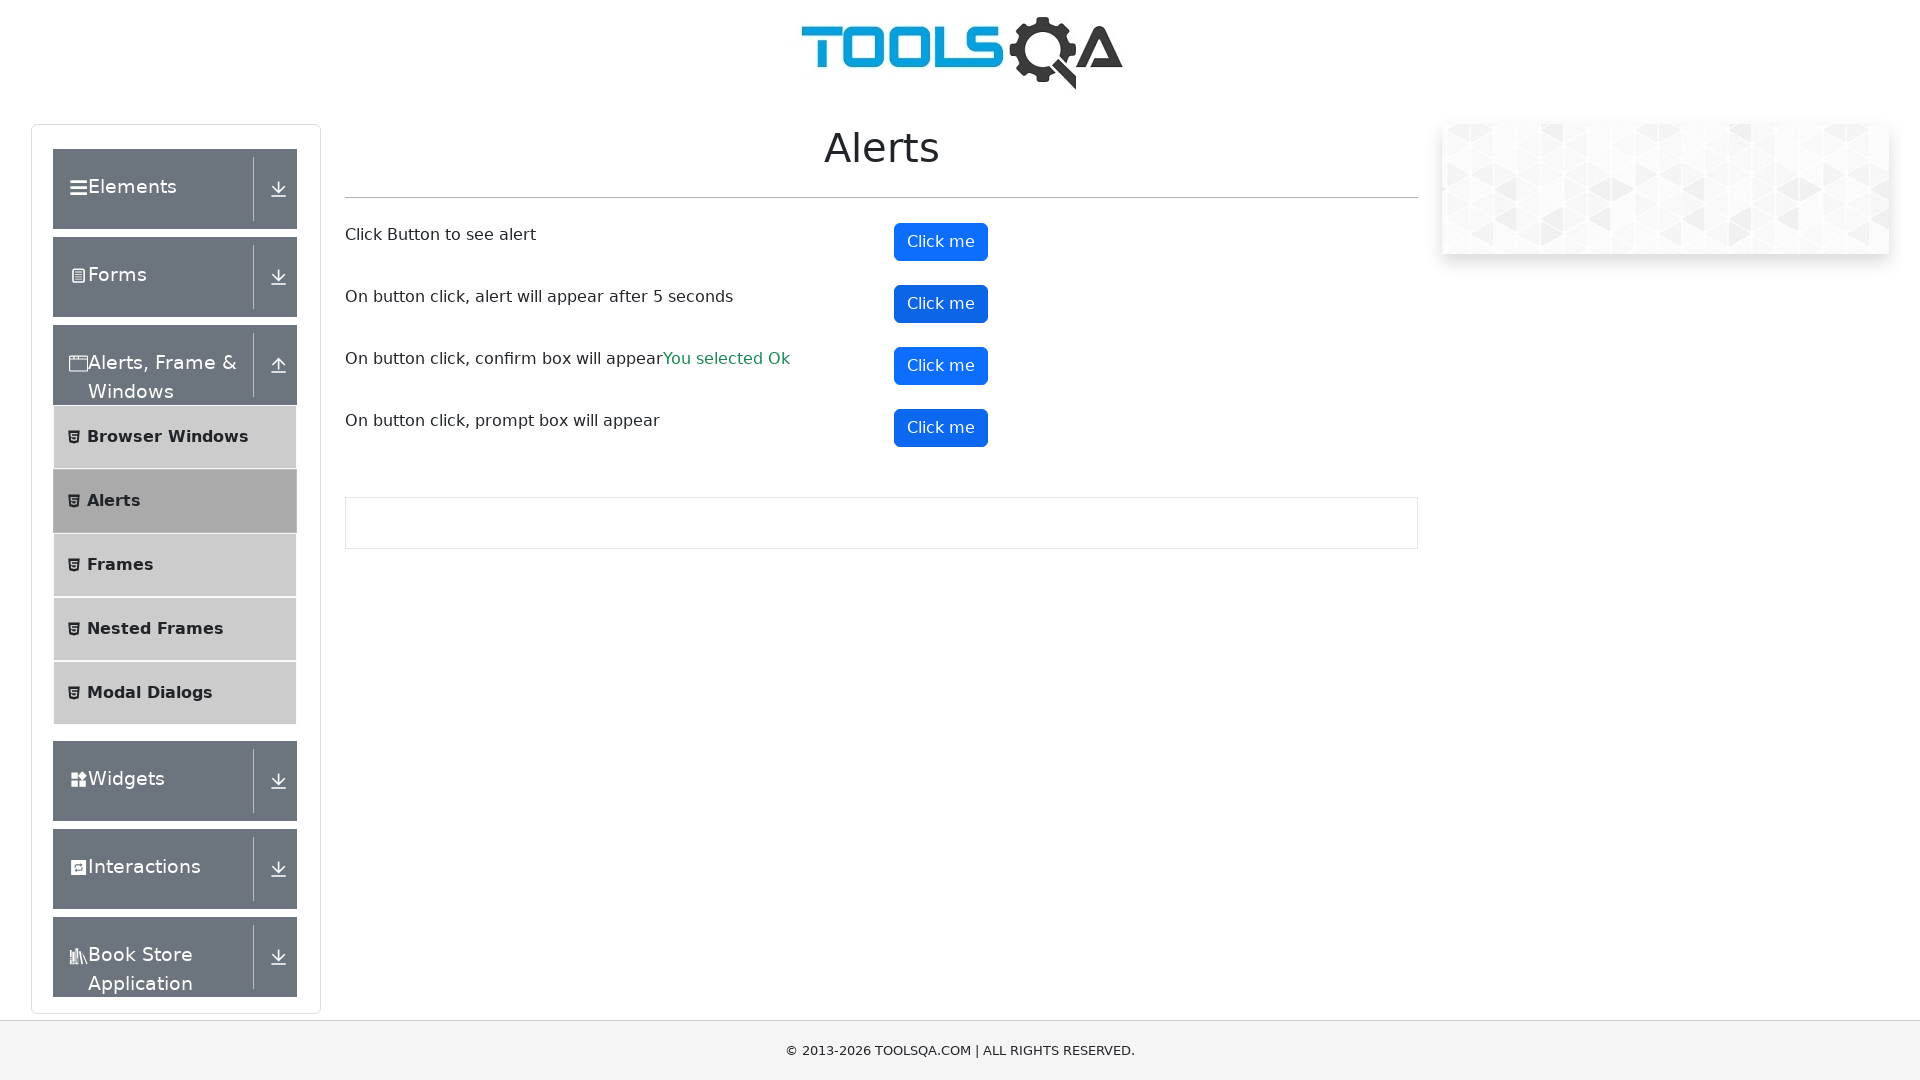

Waited 6000ms for timed alert to appear and be handled
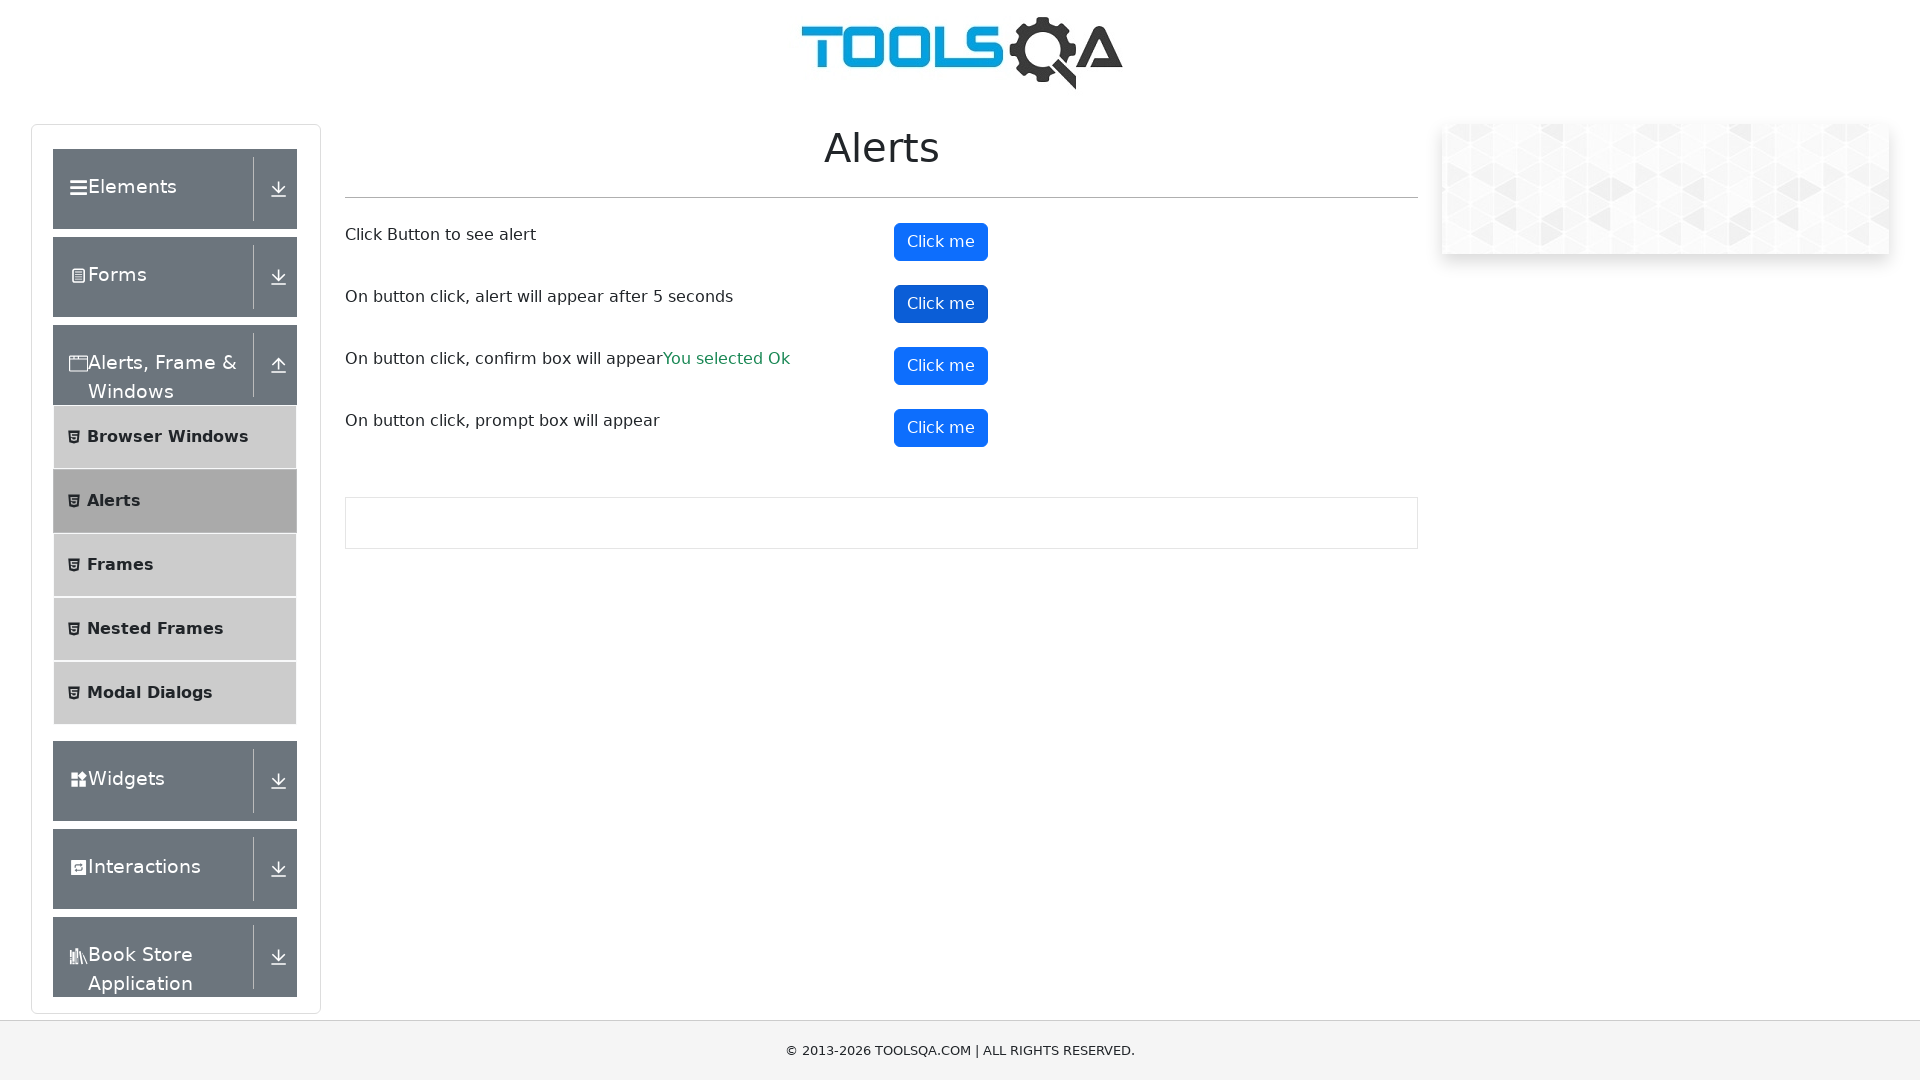

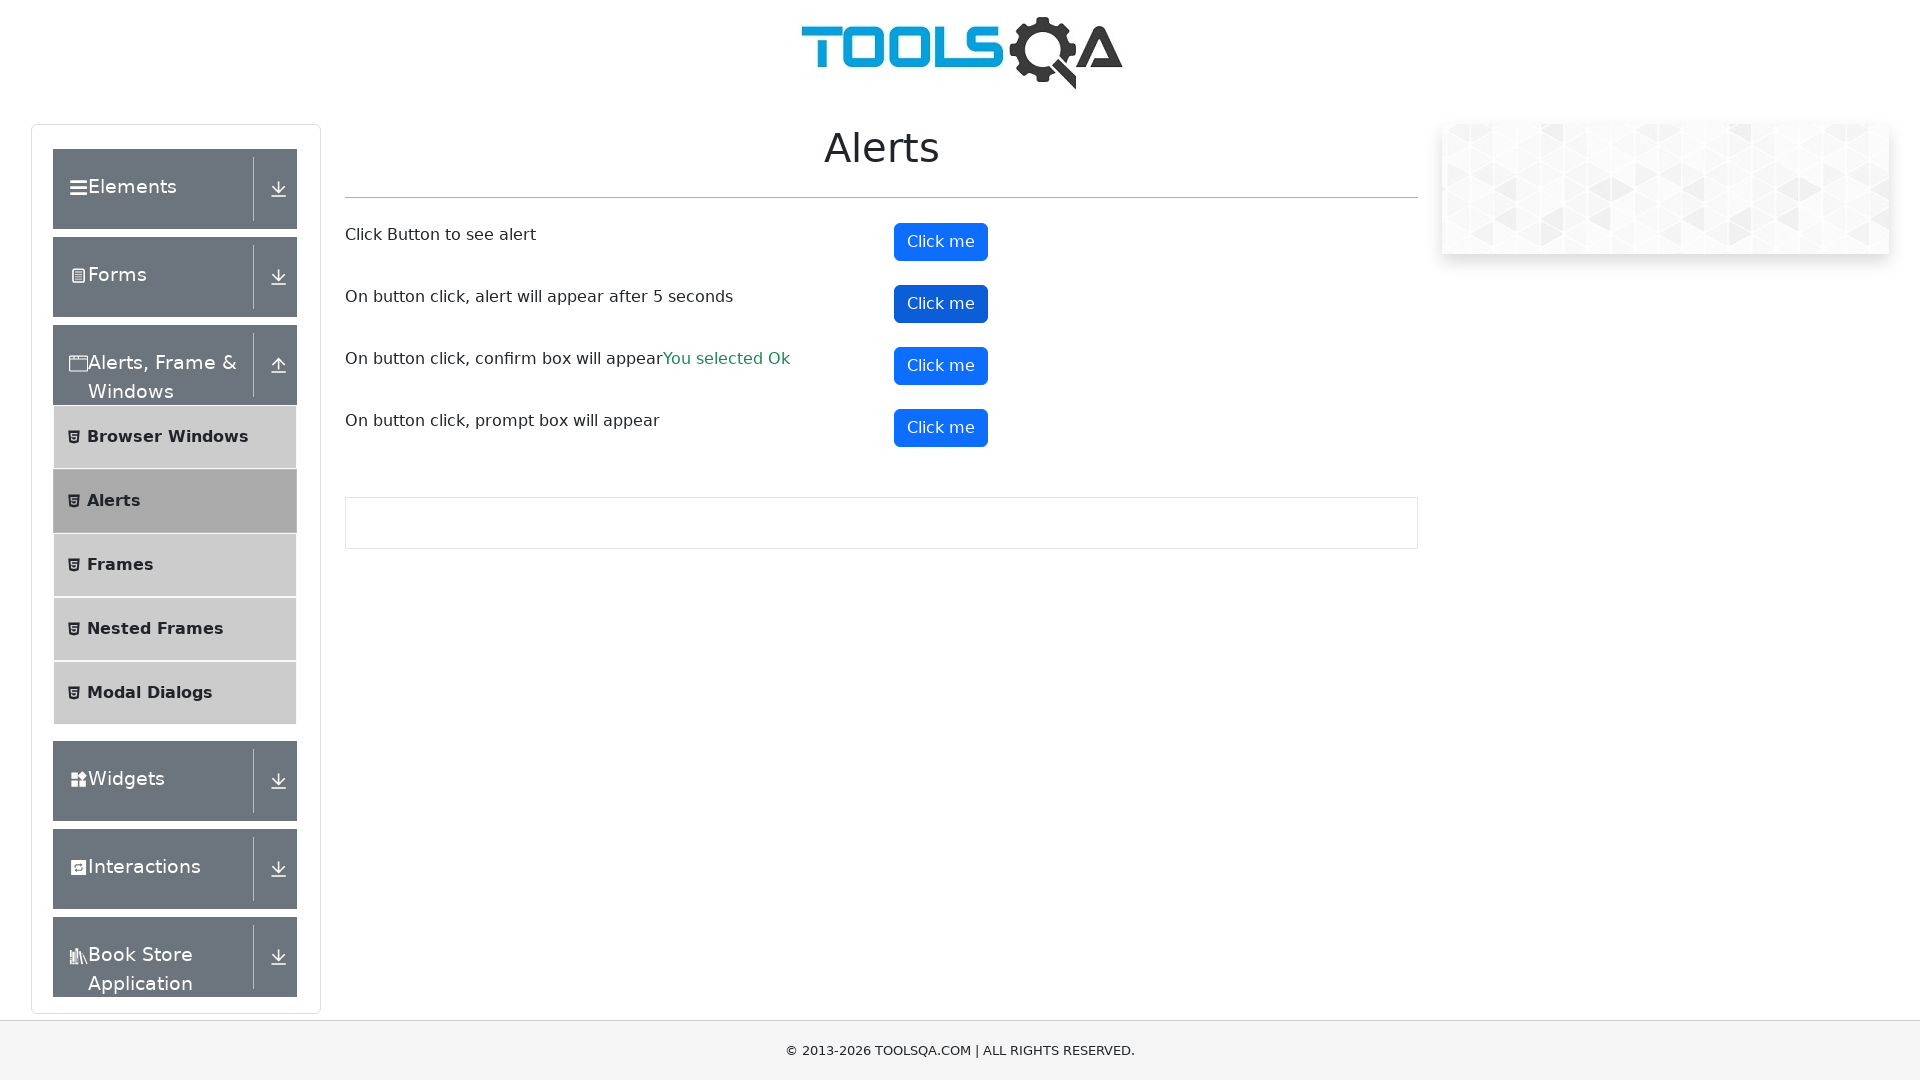